Tests infinite scroll functionality by scrolling down 750 pixels 10 times using JavaScript, then scrolling back up 750 pixels 10 times

Starting URL: https://practice.cydeo.com/infinite_scroll

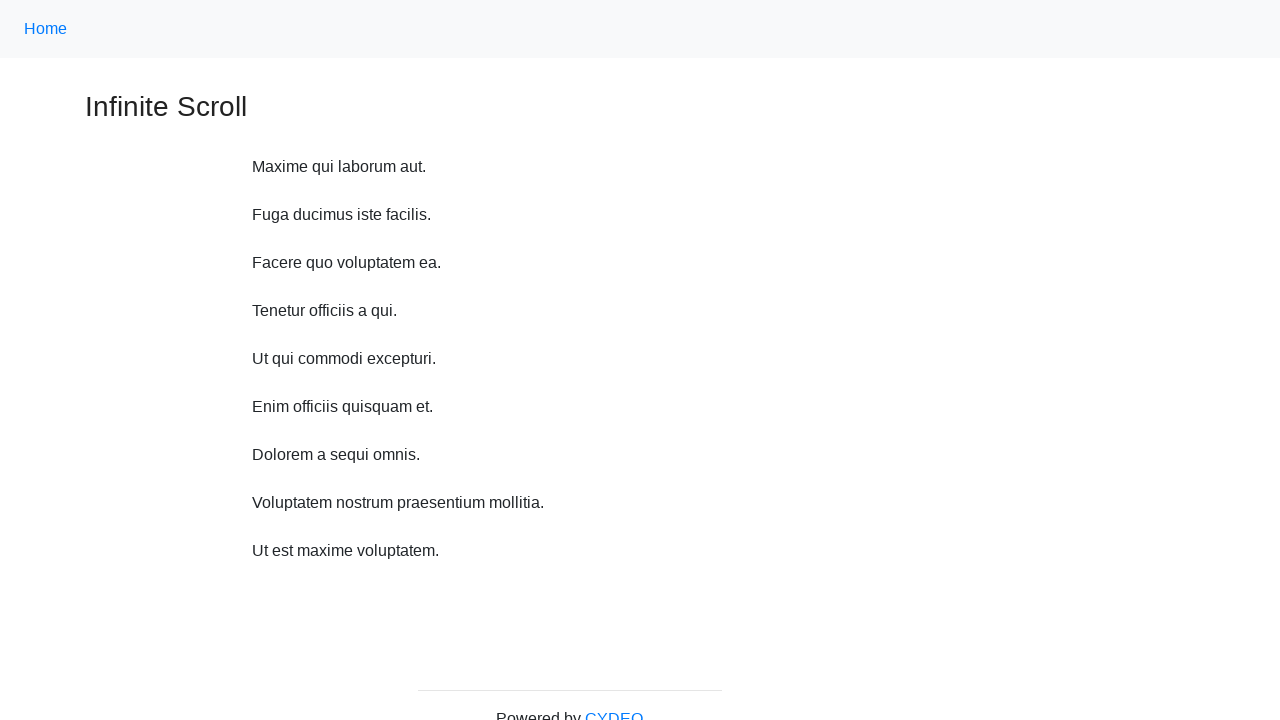

Waited 1 second before scrolling
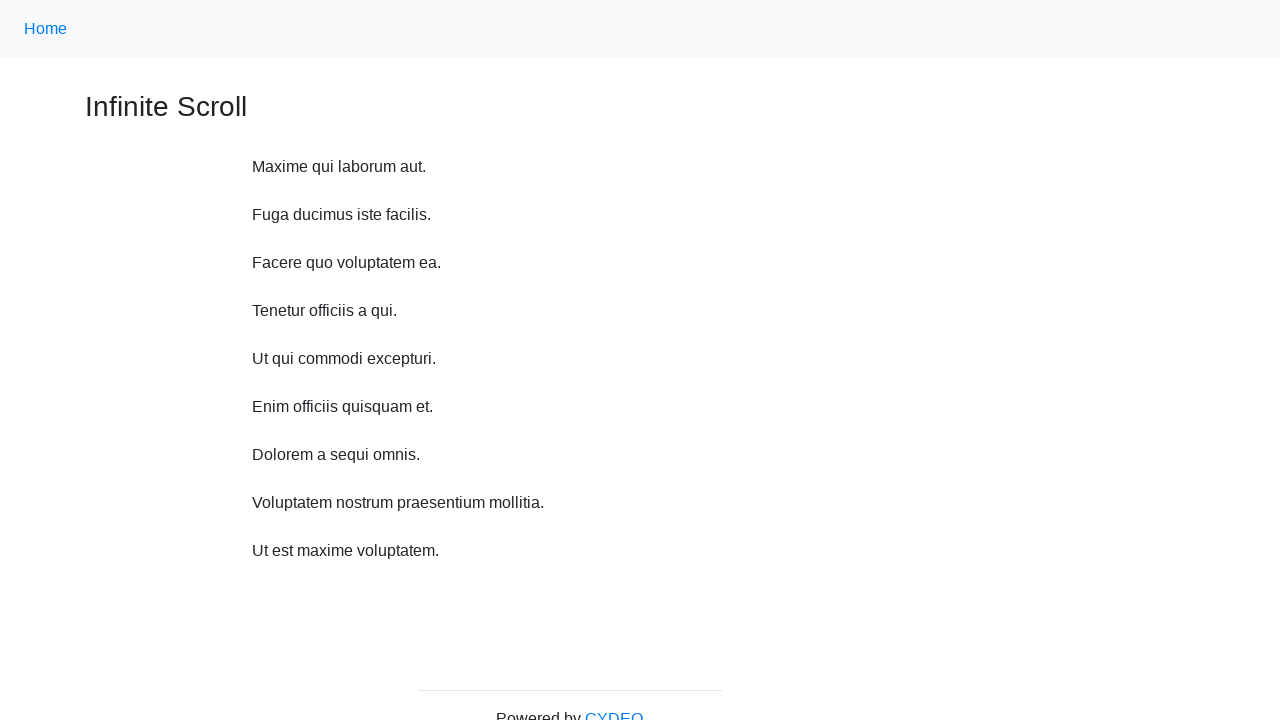

Scrolled down 750 pixels (iteration 1 of 10)
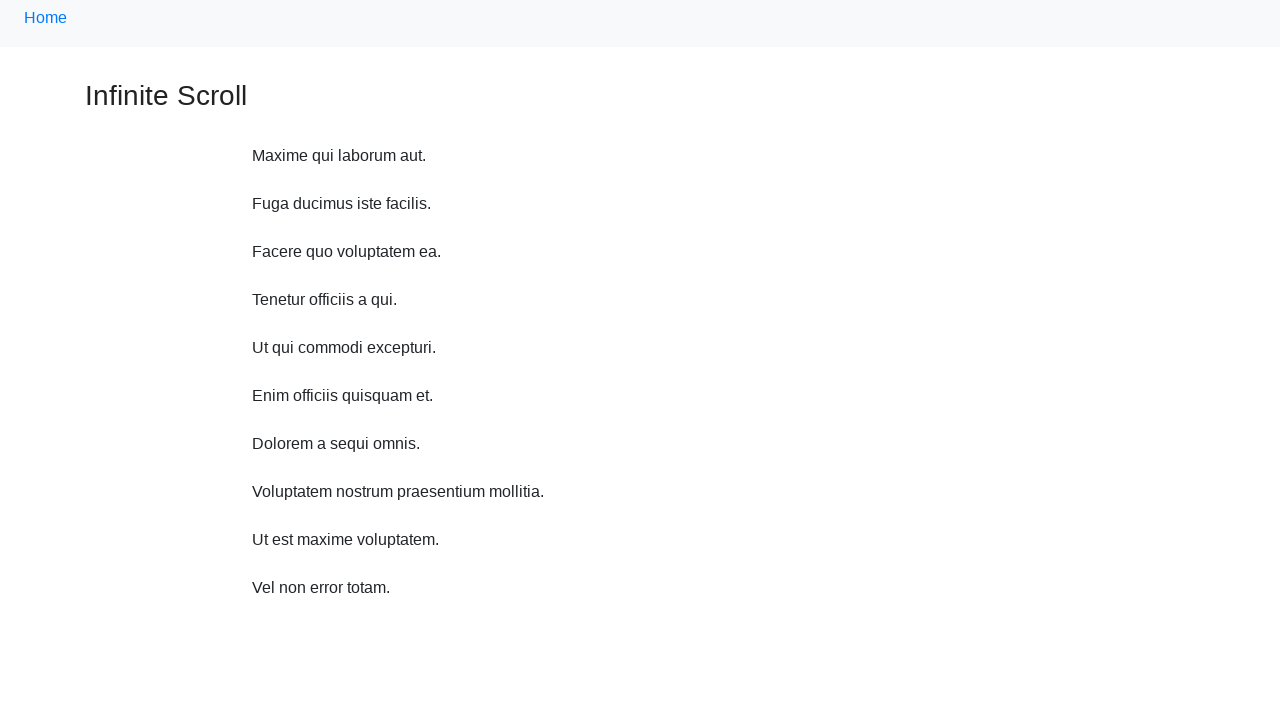

Waited 1 second before scrolling
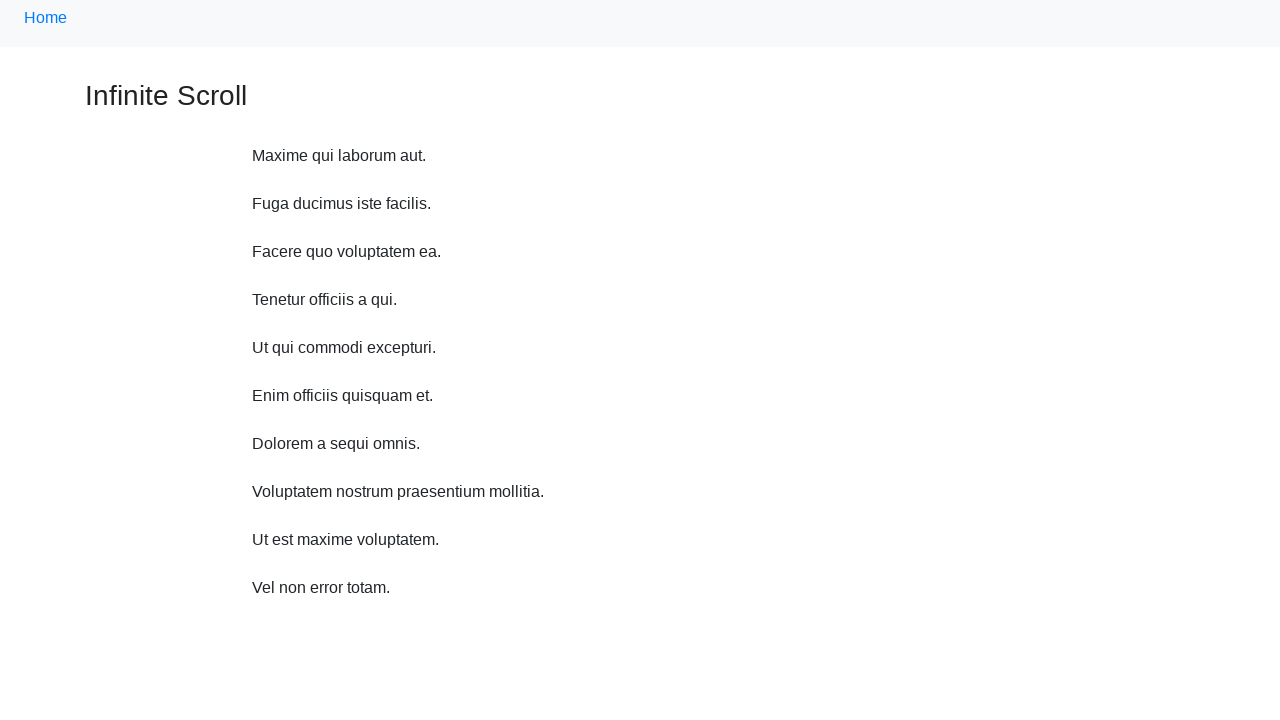

Scrolled down 750 pixels (iteration 2 of 10)
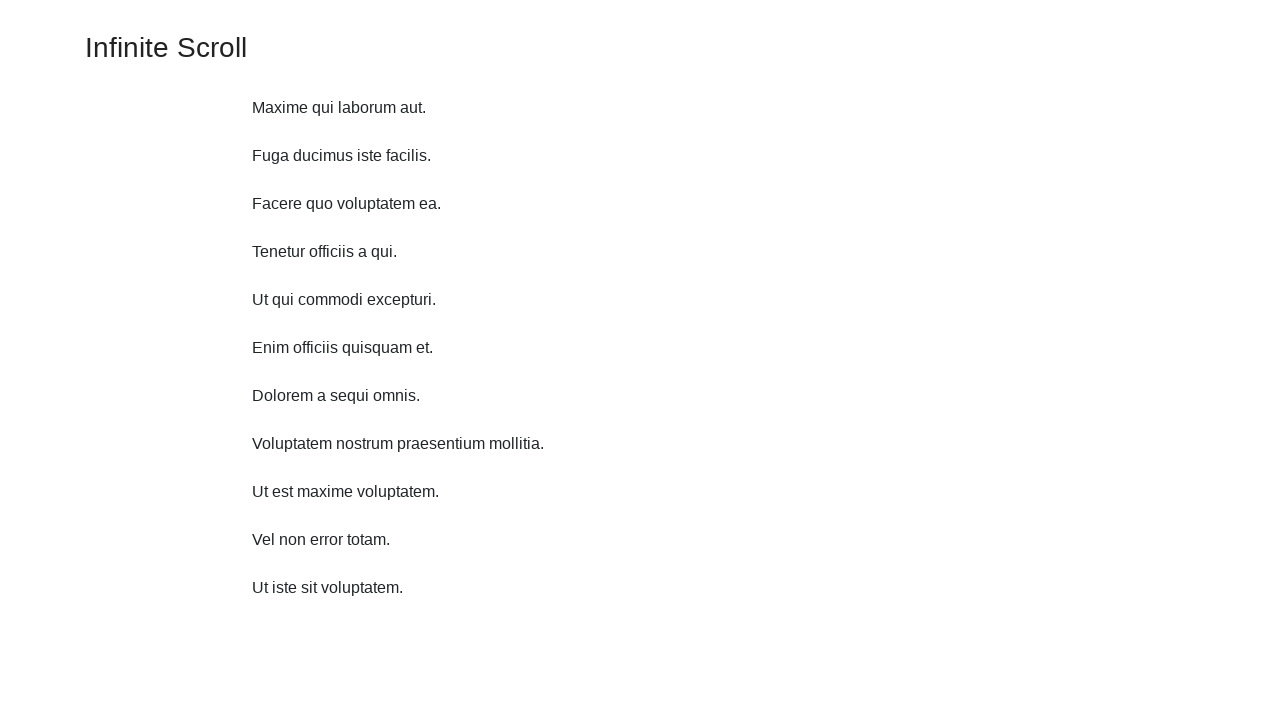

Waited 1 second before scrolling
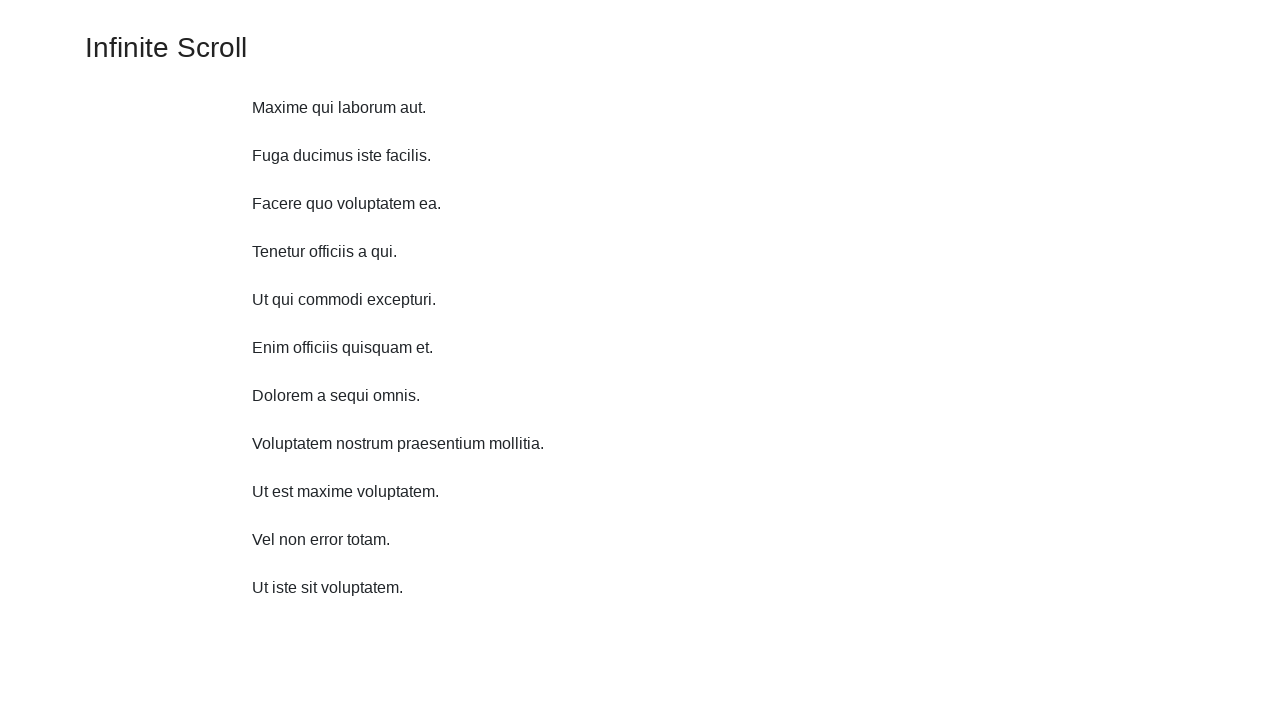

Scrolled down 750 pixels (iteration 3 of 10)
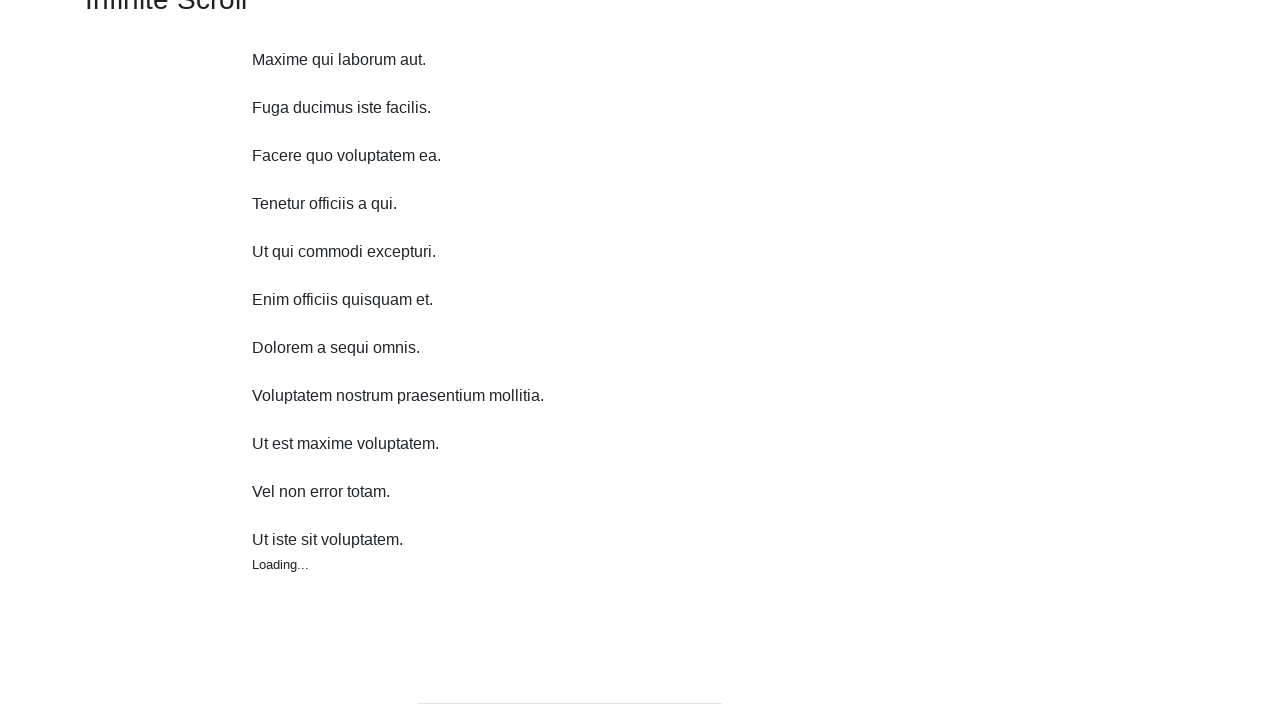

Waited 1 second before scrolling
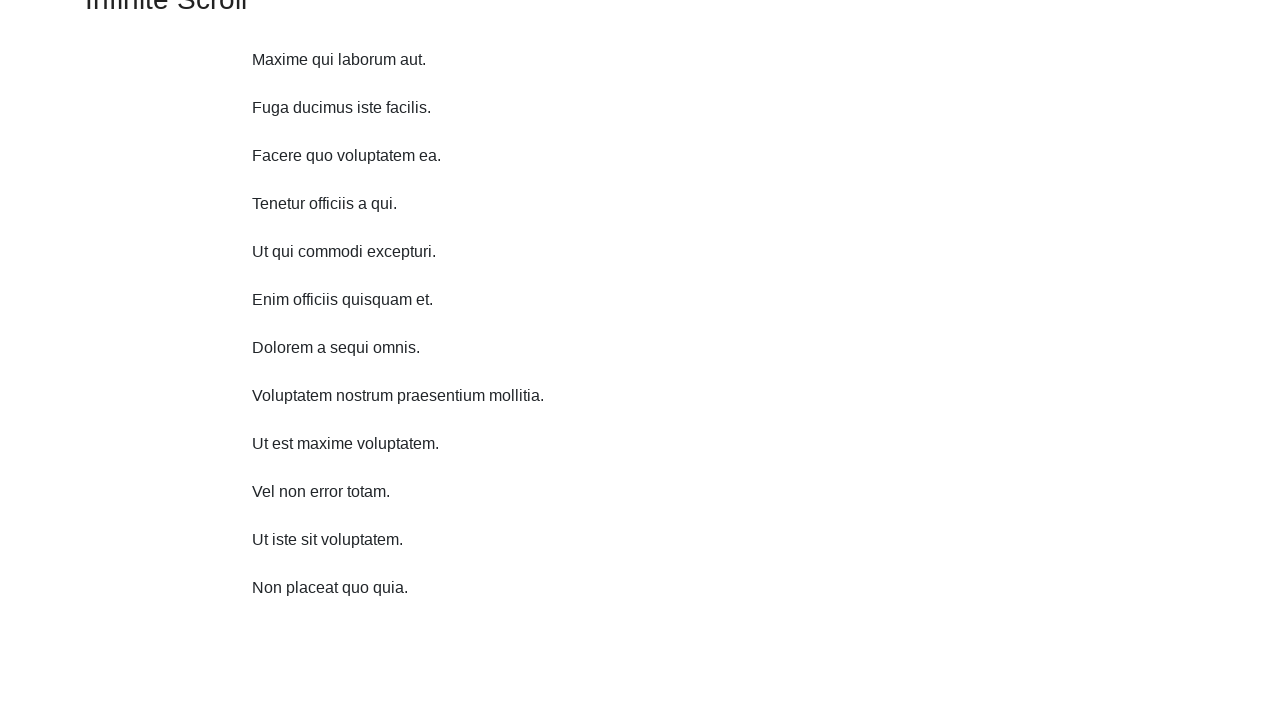

Scrolled down 750 pixels (iteration 4 of 10)
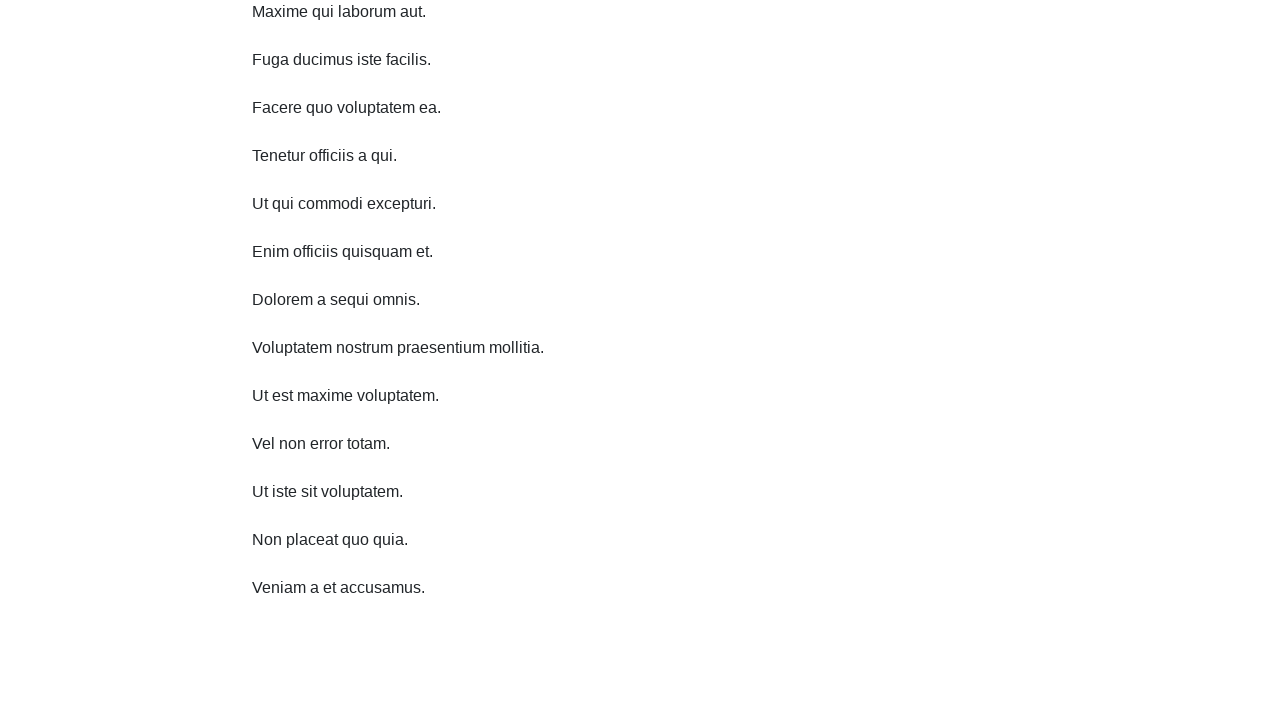

Waited 1 second before scrolling
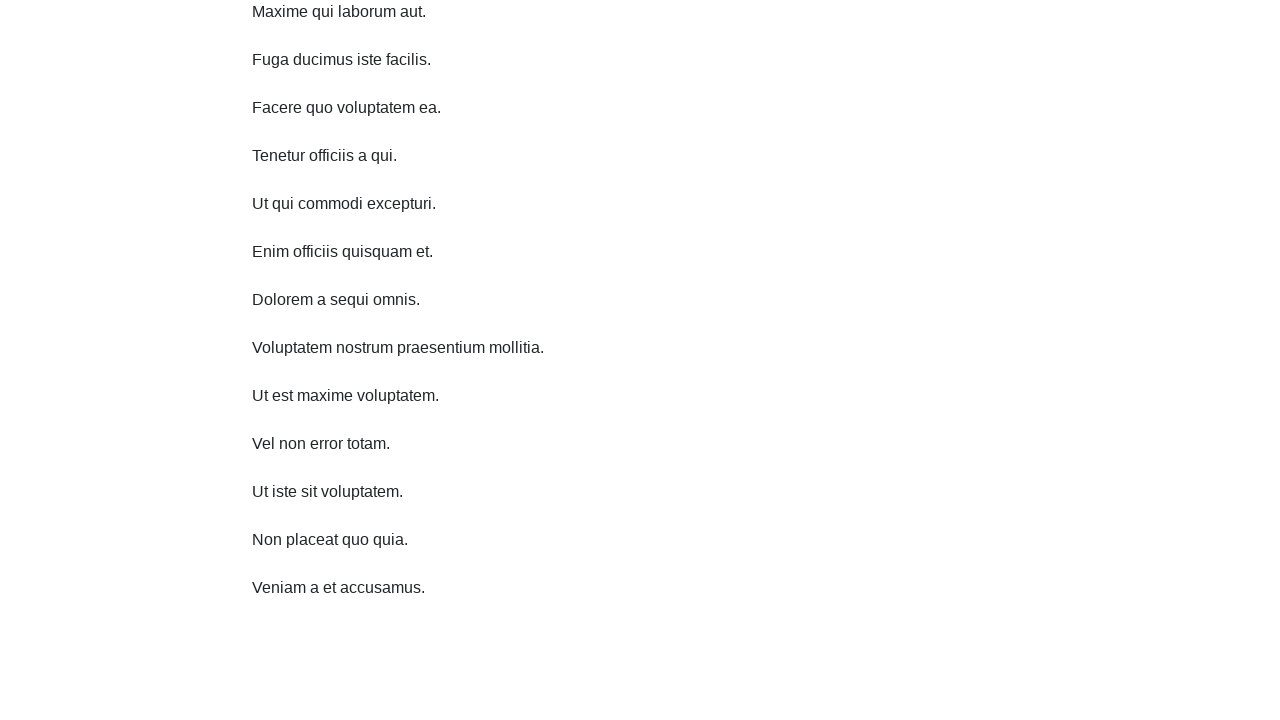

Scrolled down 750 pixels (iteration 5 of 10)
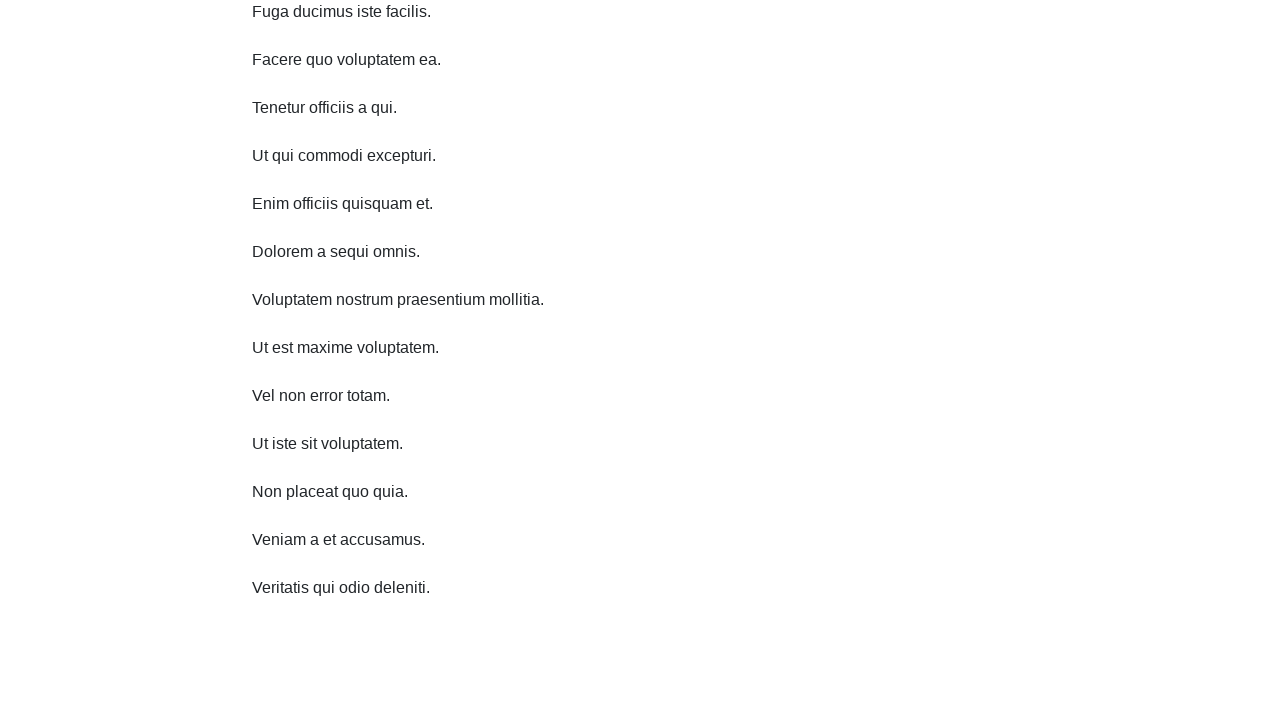

Waited 1 second before scrolling
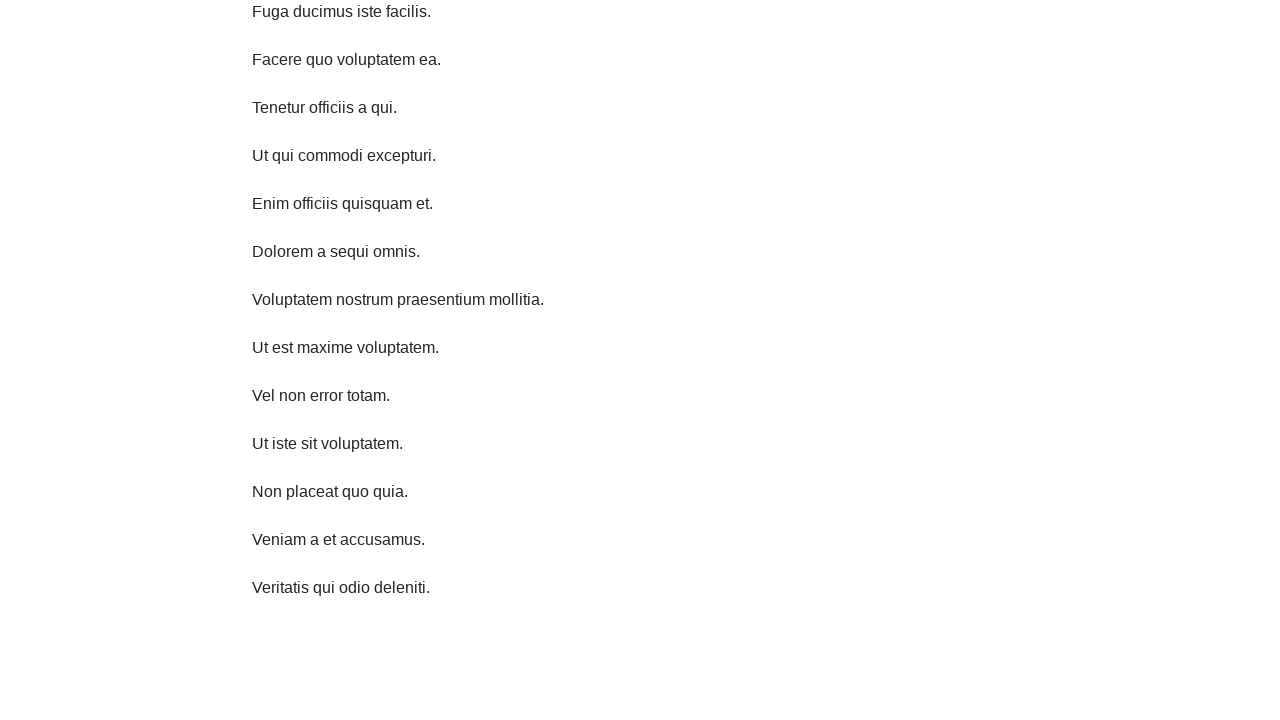

Scrolled down 750 pixels (iteration 6 of 10)
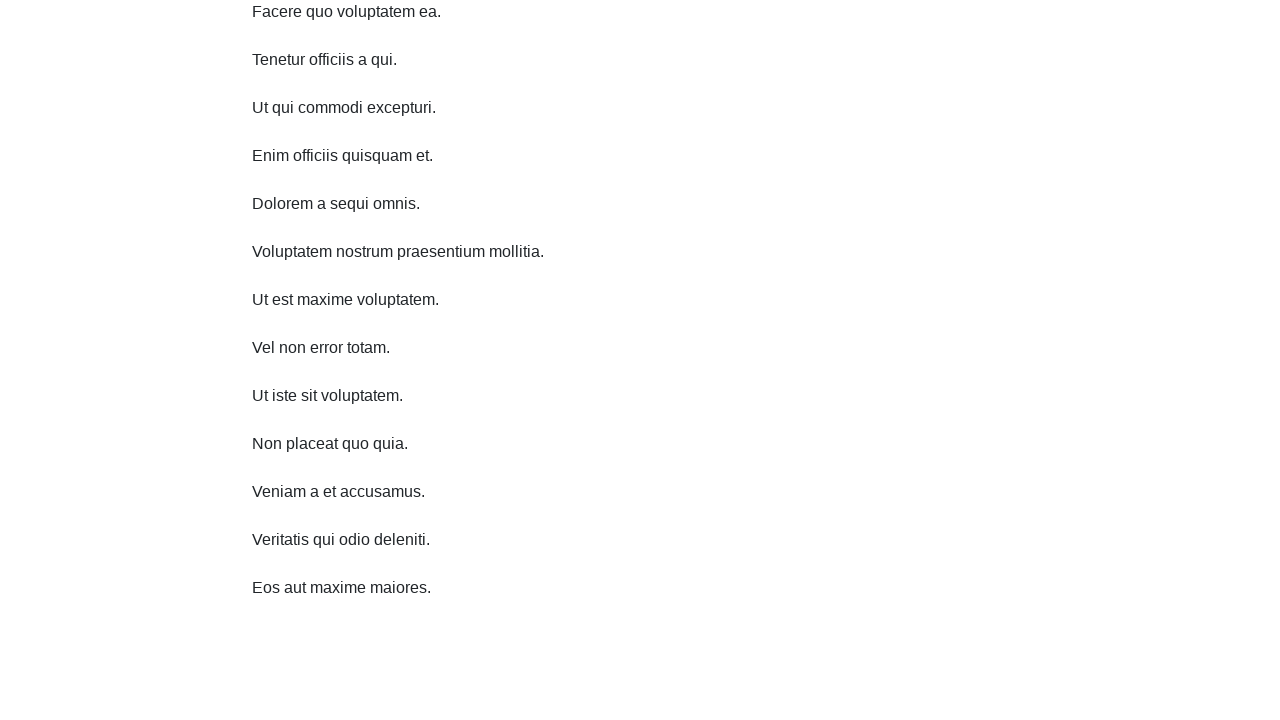

Waited 1 second before scrolling
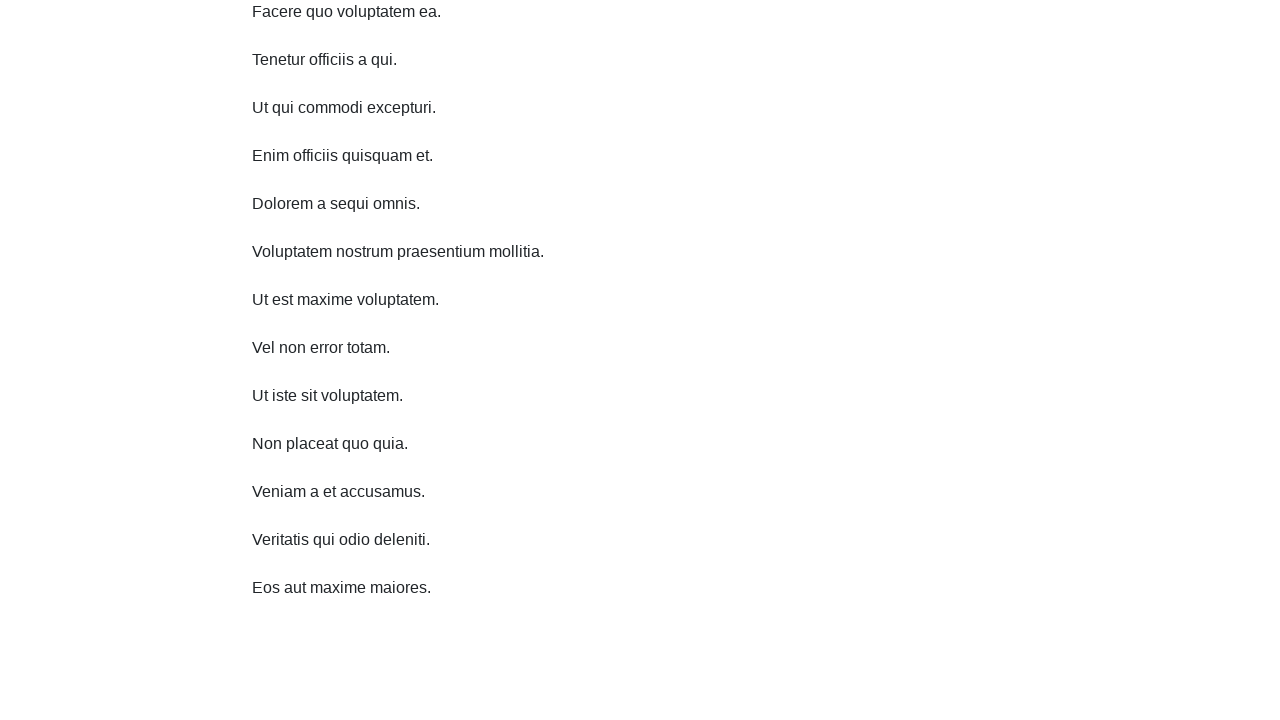

Scrolled down 750 pixels (iteration 7 of 10)
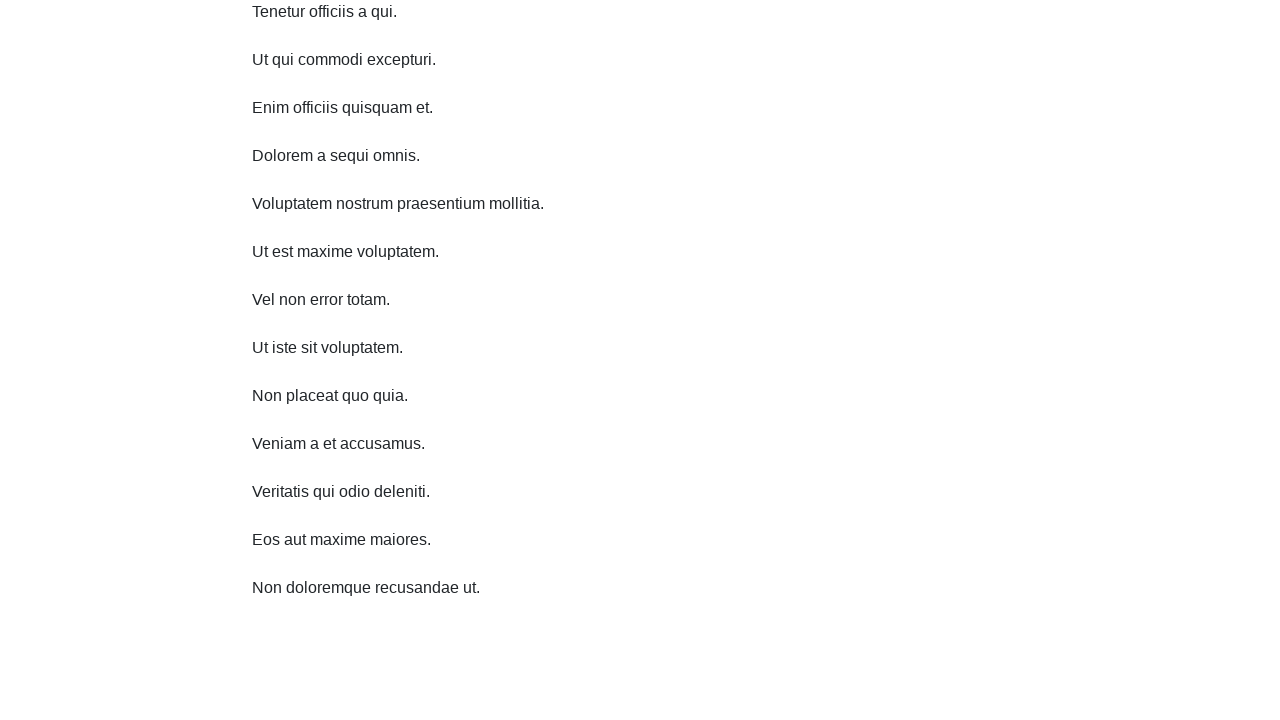

Waited 1 second before scrolling
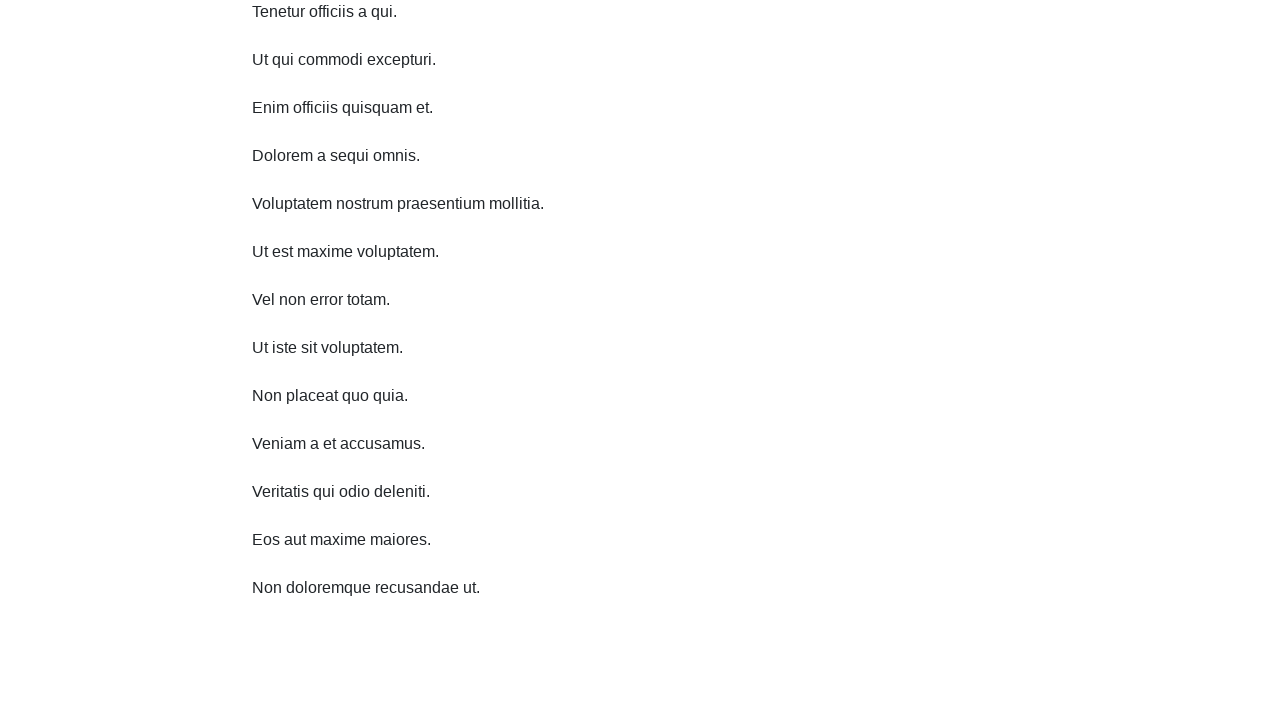

Scrolled down 750 pixels (iteration 8 of 10)
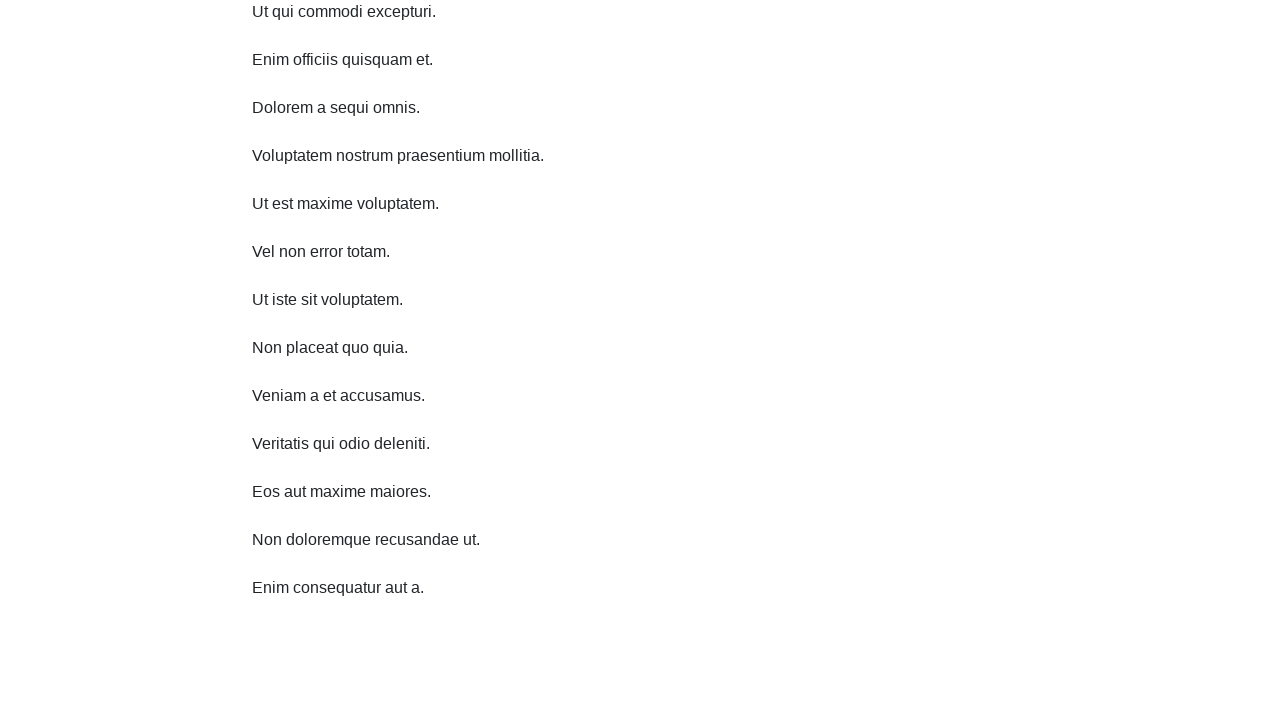

Waited 1 second before scrolling
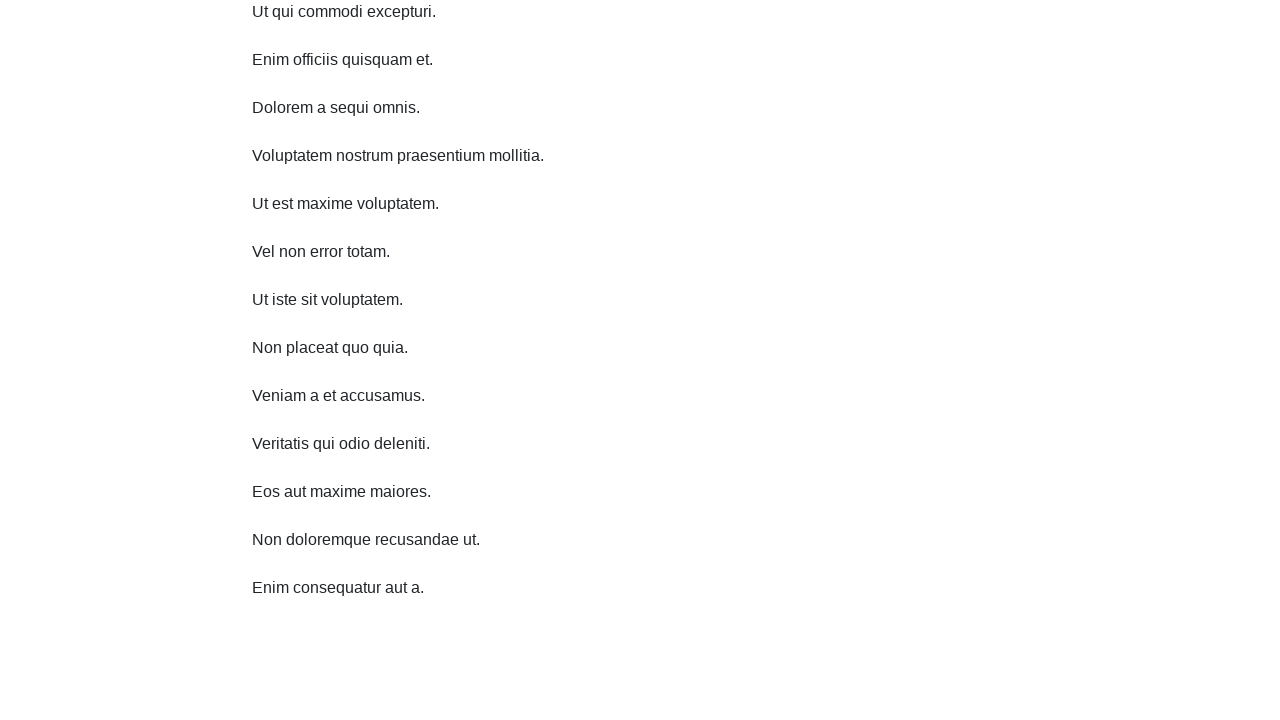

Scrolled down 750 pixels (iteration 9 of 10)
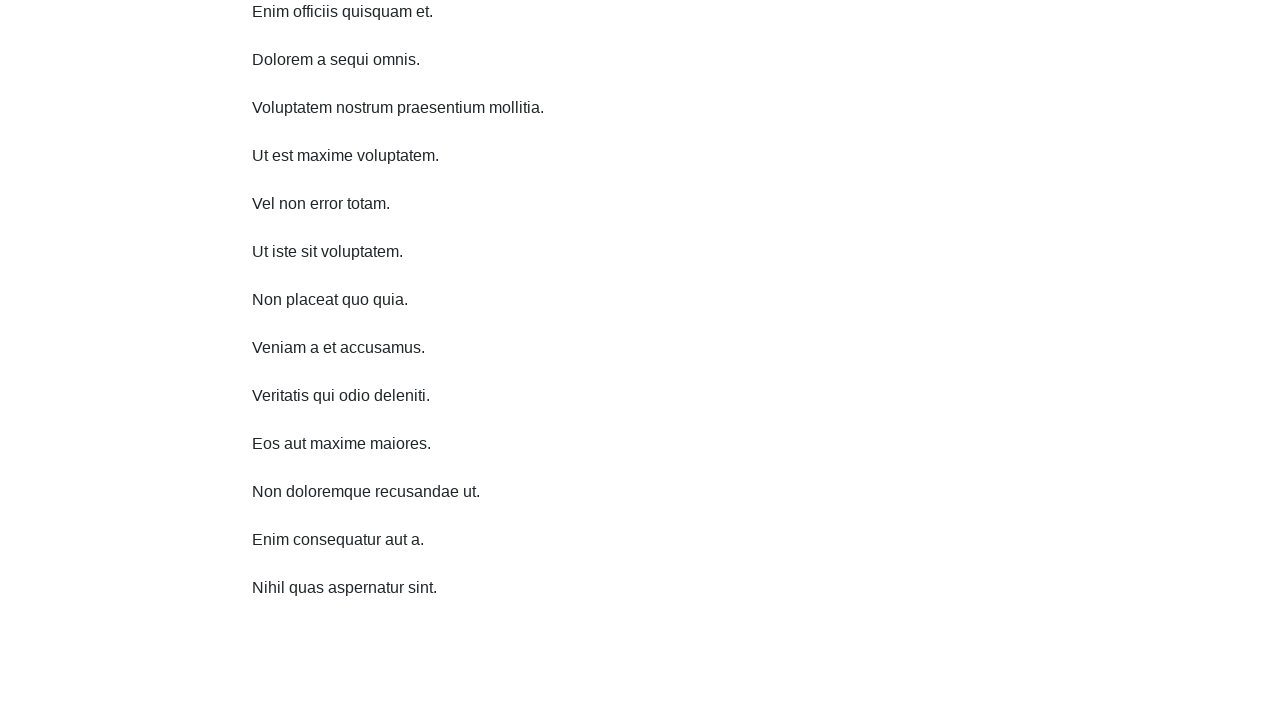

Waited 1 second before scrolling
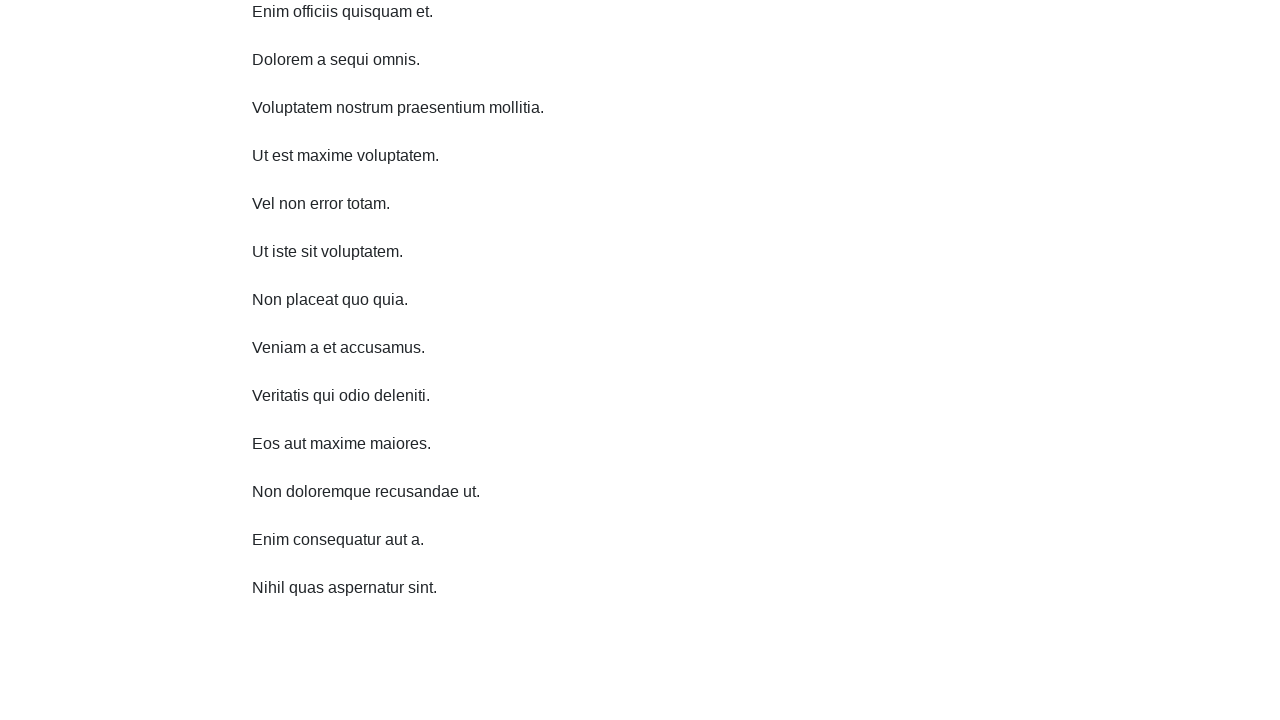

Scrolled down 750 pixels (iteration 10 of 10)
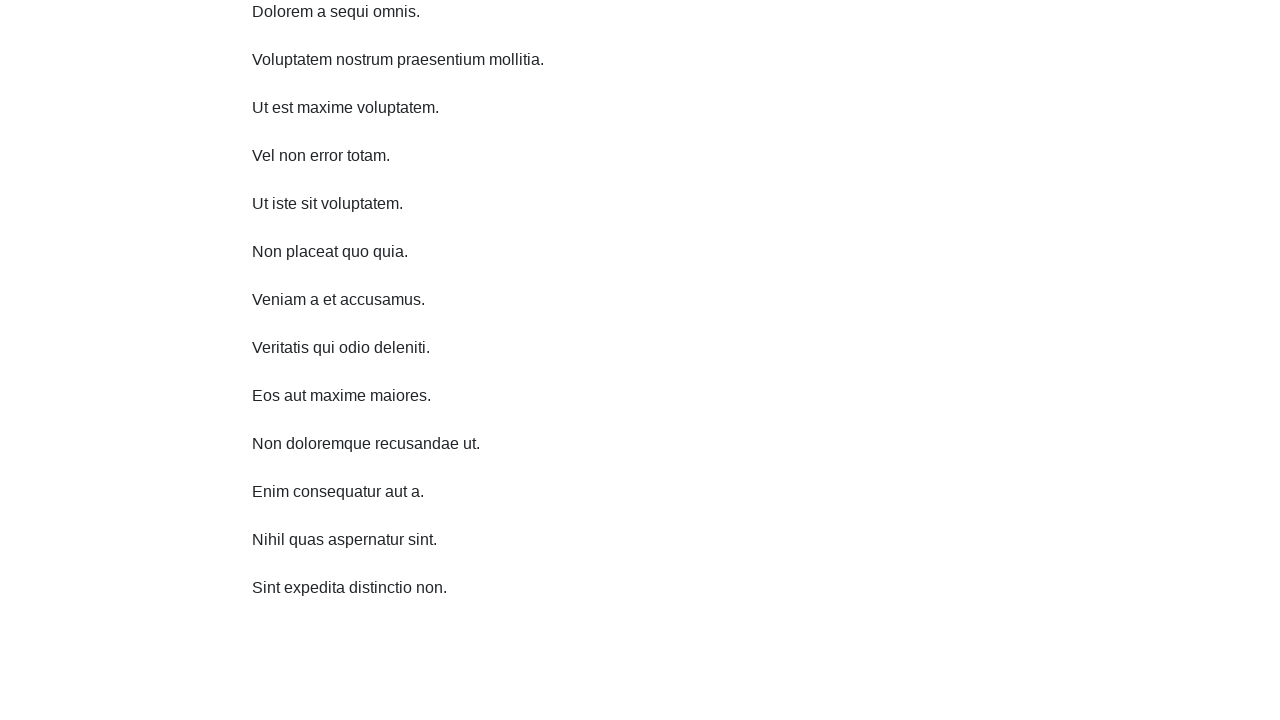

Waited 1 second before scrolling
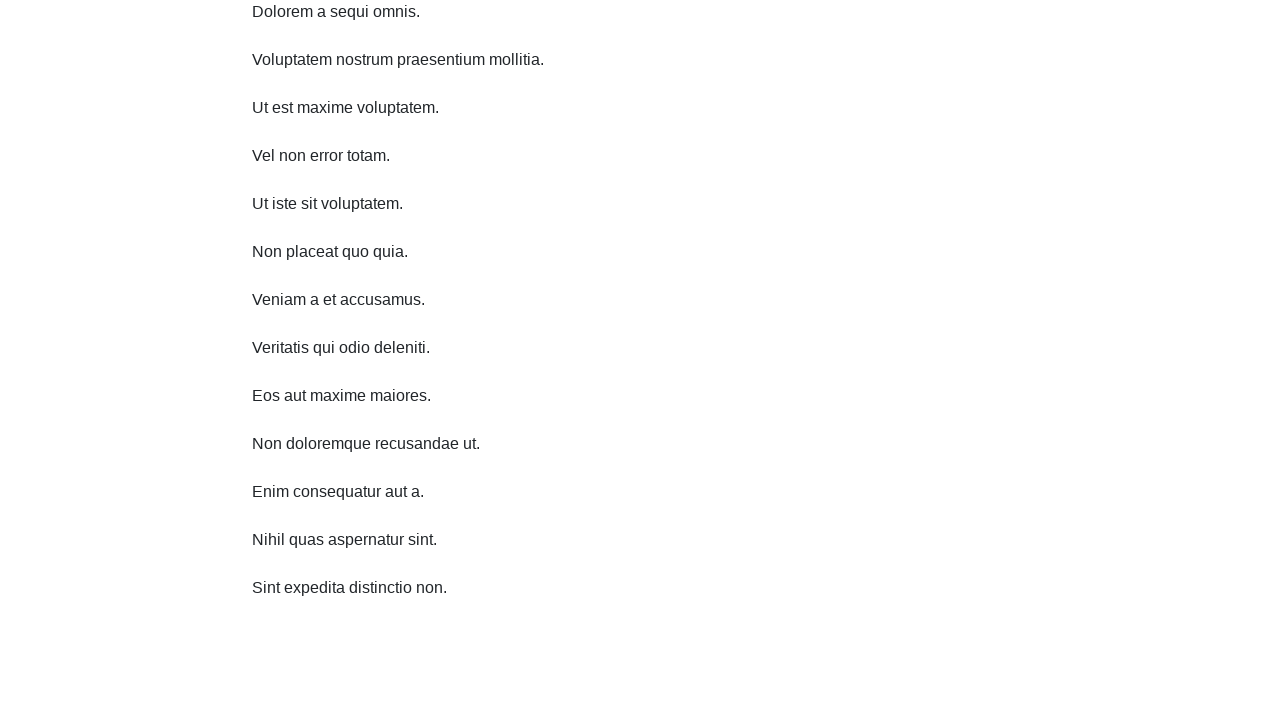

Scrolled up 750 pixels (iteration 1 of 10)
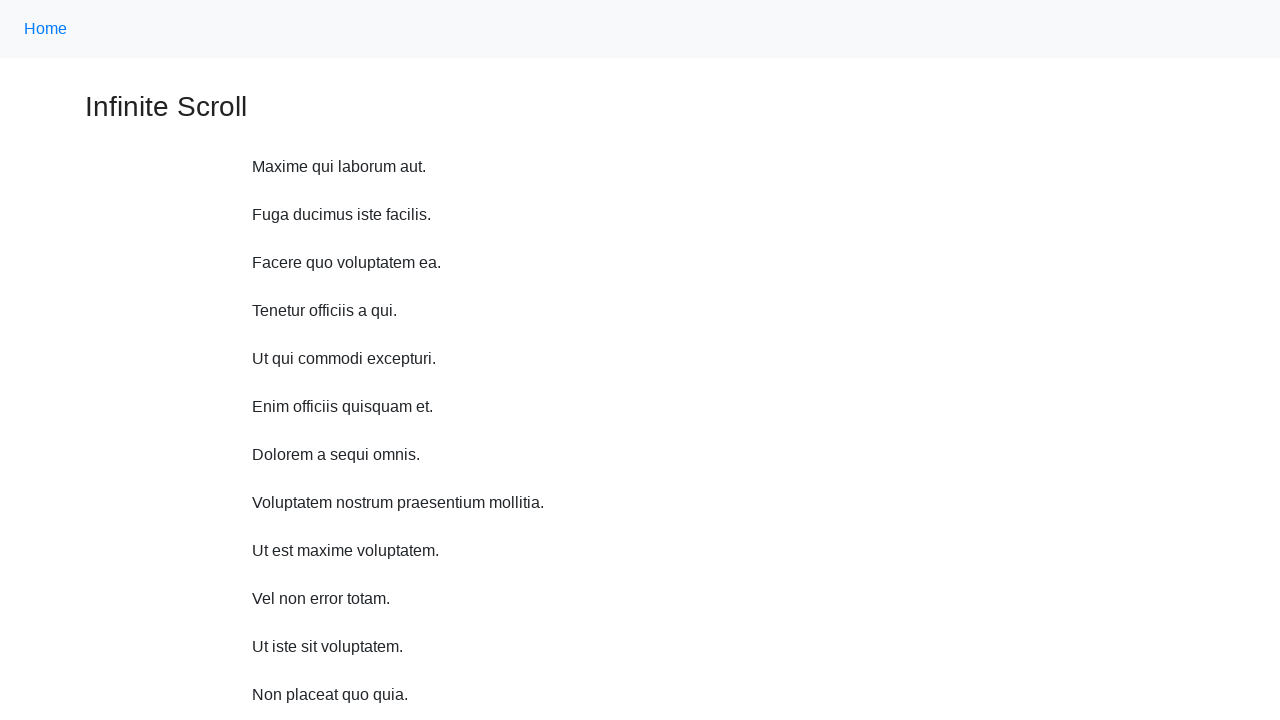

Waited 1 second before scrolling
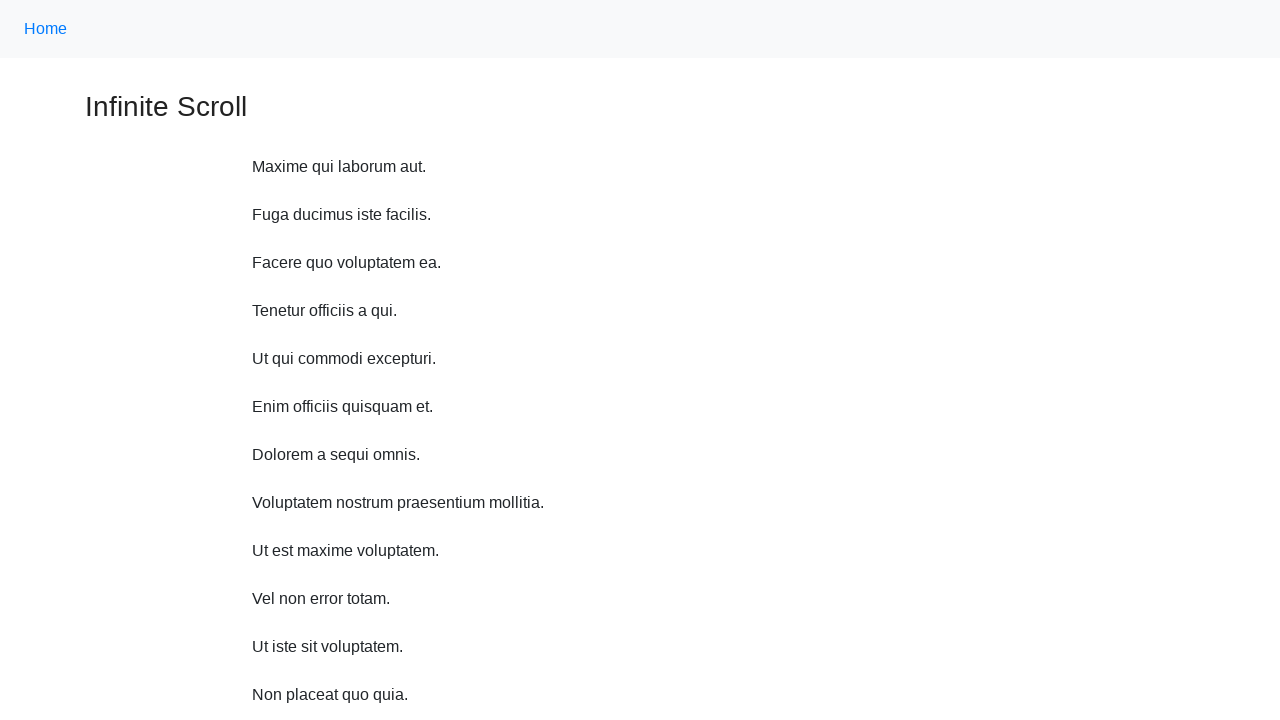

Scrolled up 750 pixels (iteration 2 of 10)
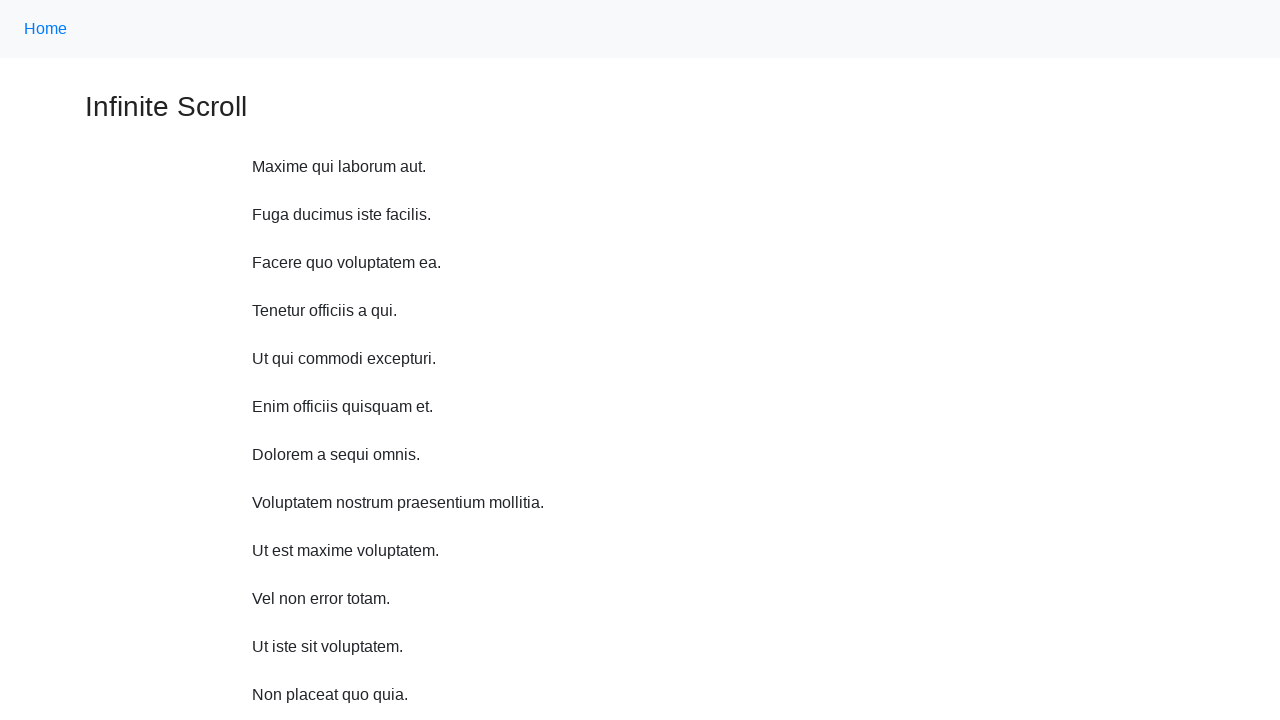

Waited 1 second before scrolling
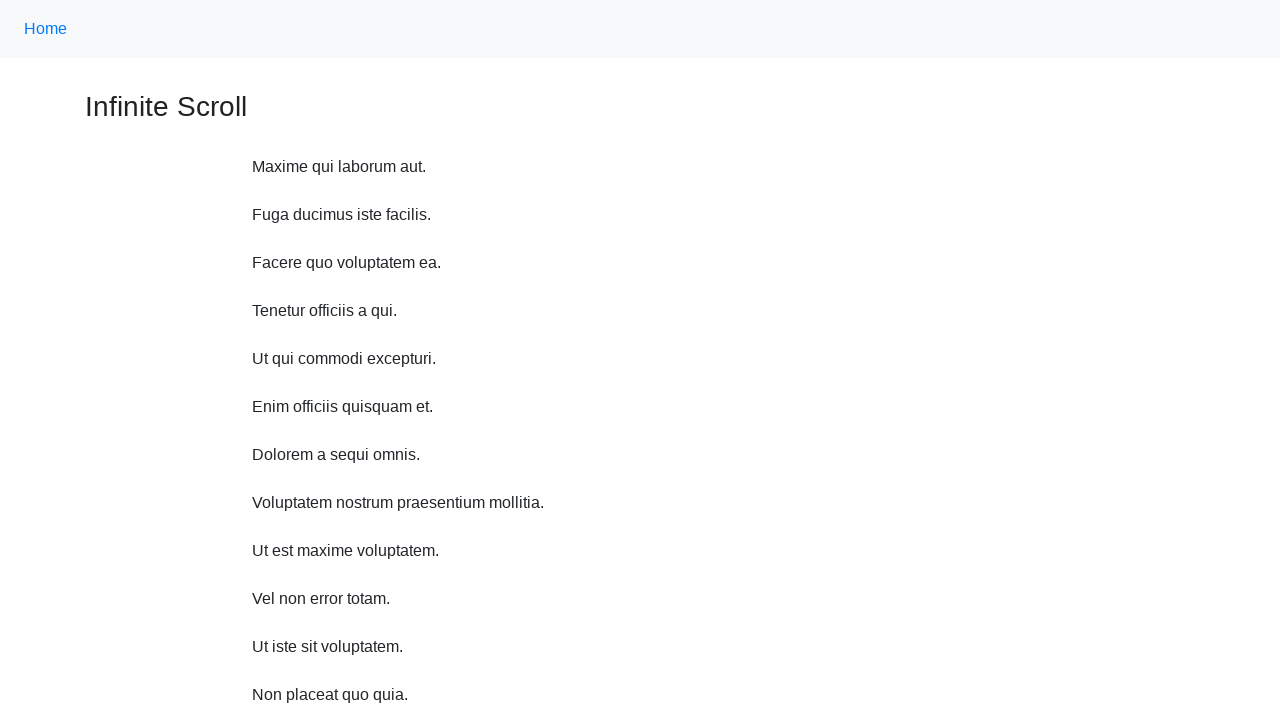

Scrolled up 750 pixels (iteration 3 of 10)
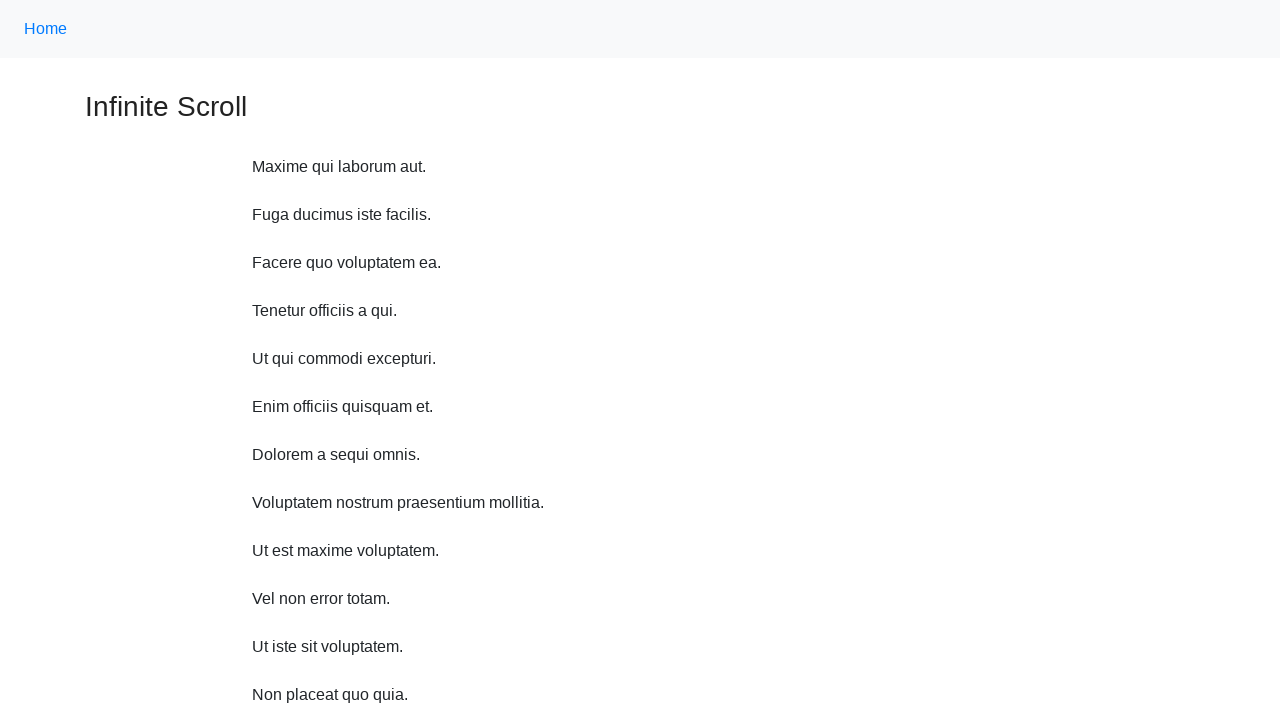

Waited 1 second before scrolling
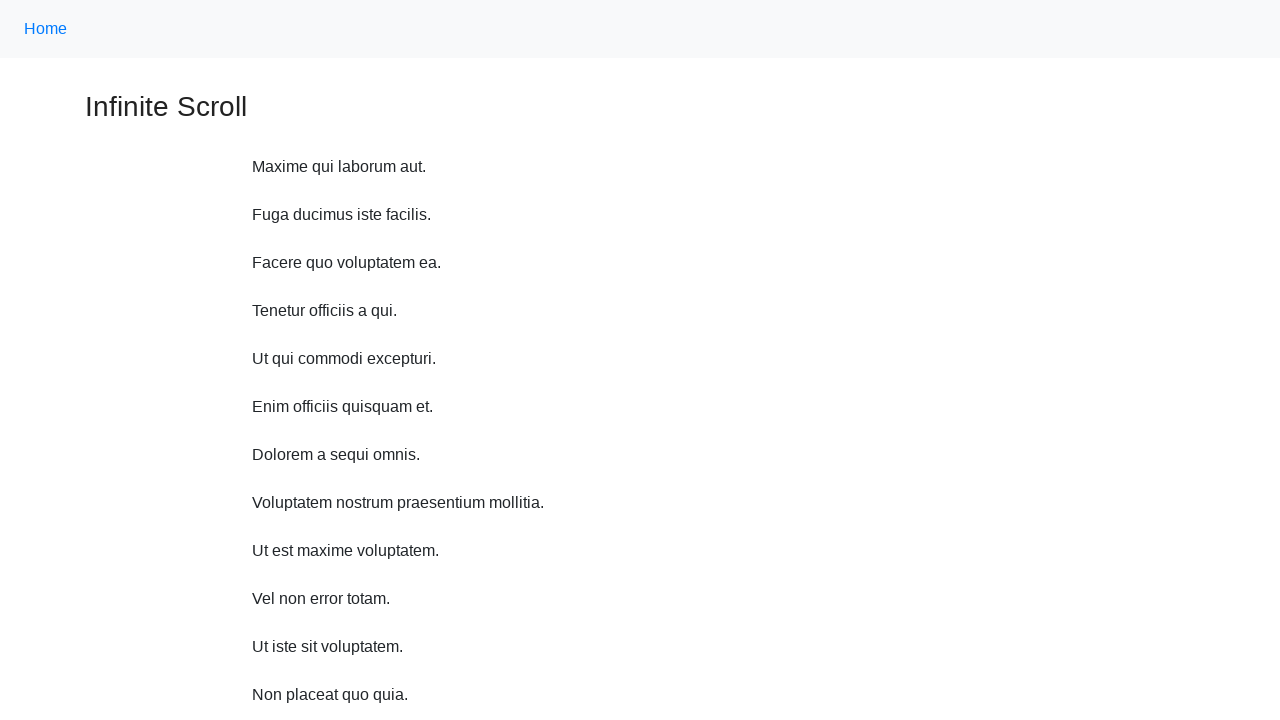

Scrolled up 750 pixels (iteration 4 of 10)
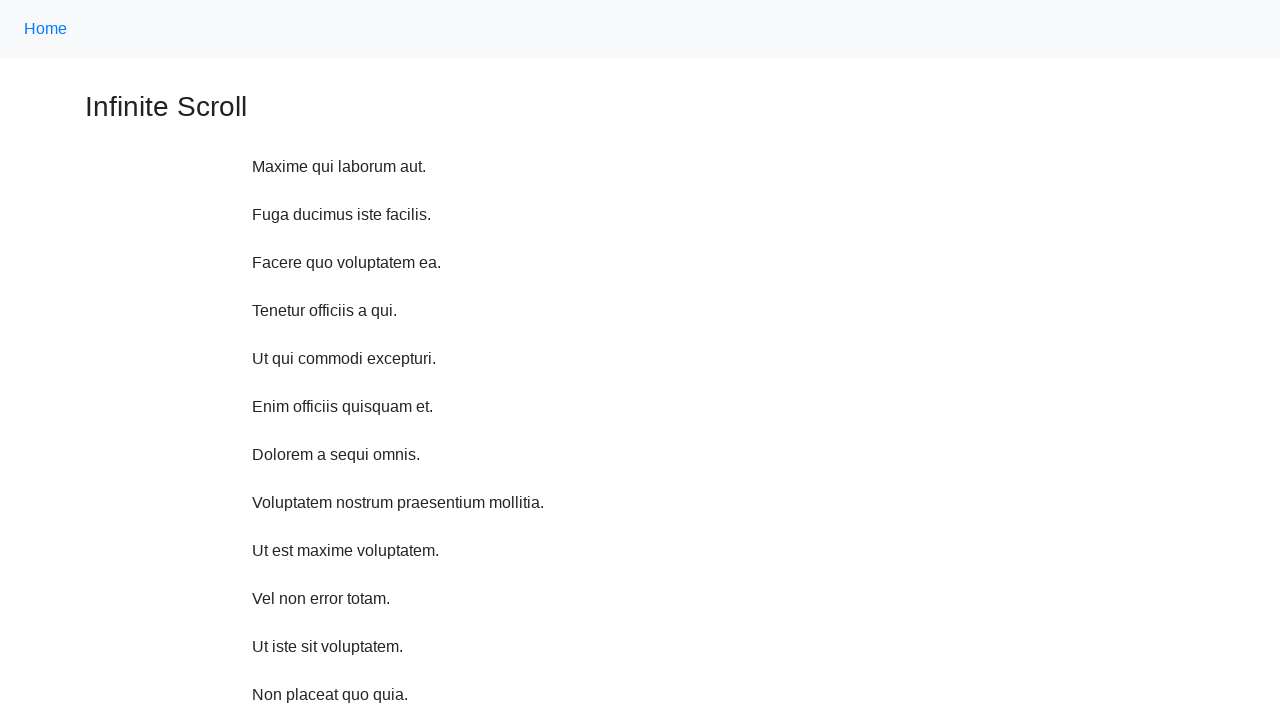

Waited 1 second before scrolling
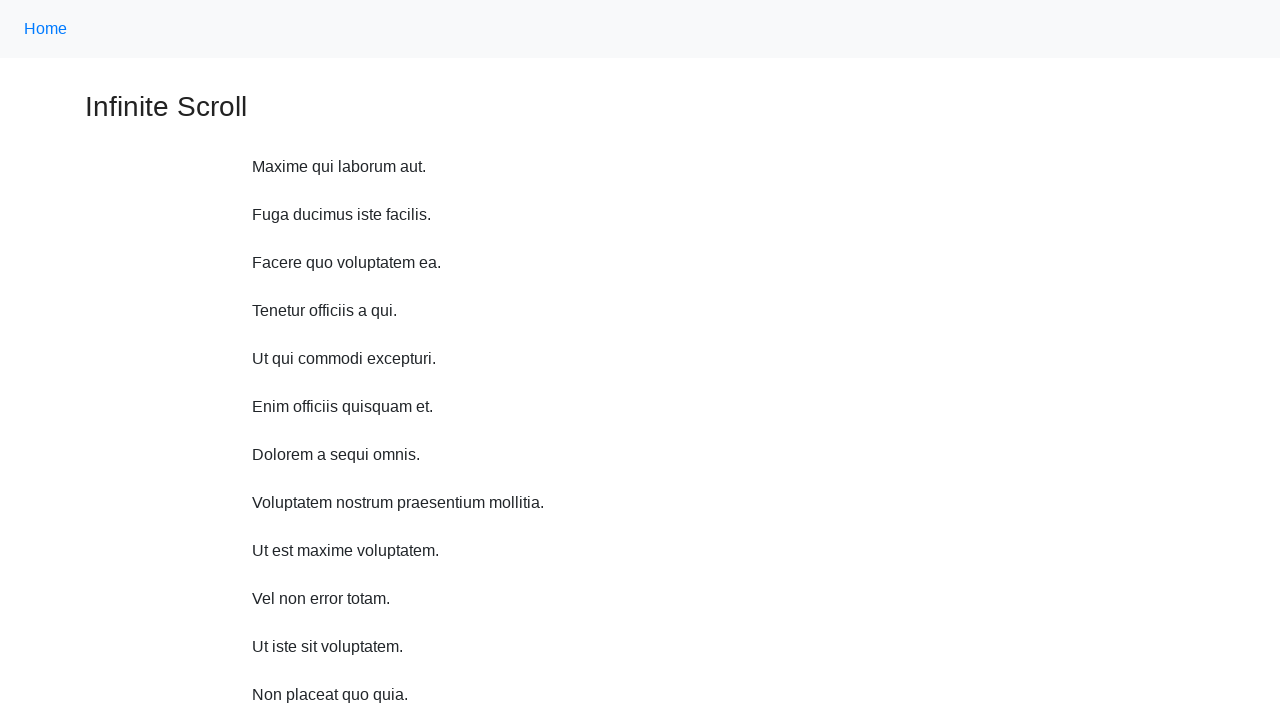

Scrolled up 750 pixels (iteration 5 of 10)
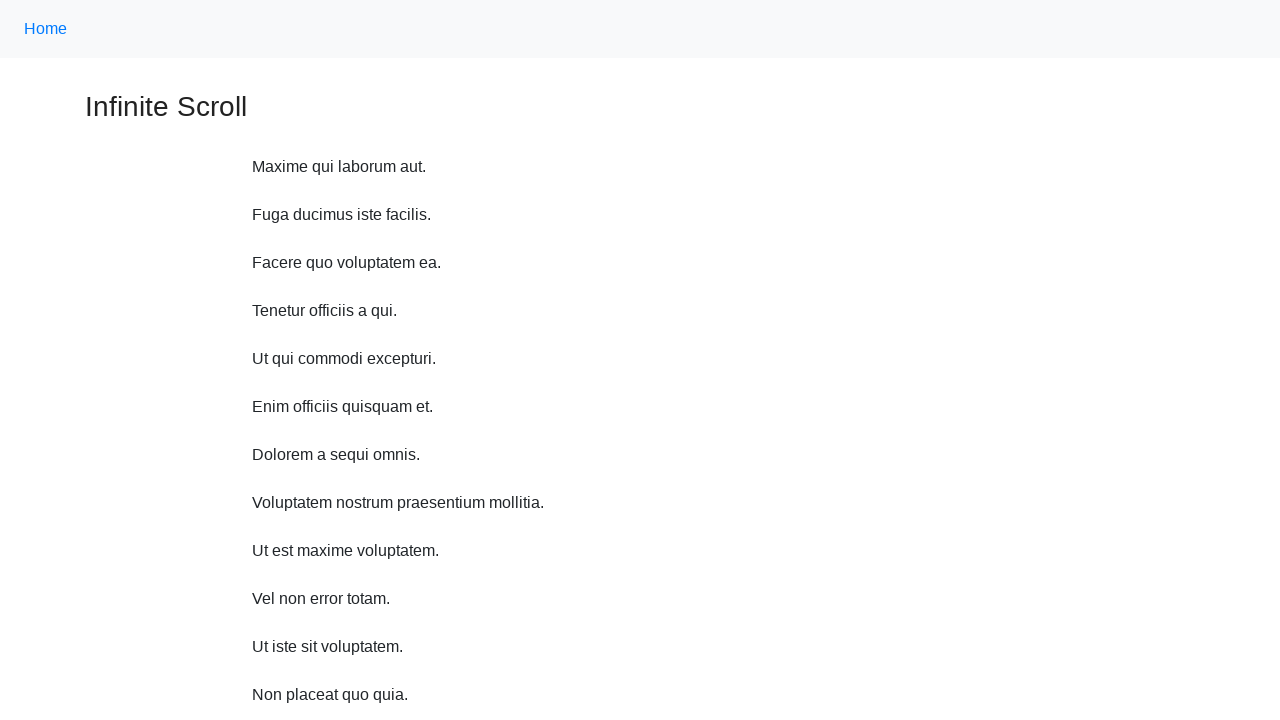

Waited 1 second before scrolling
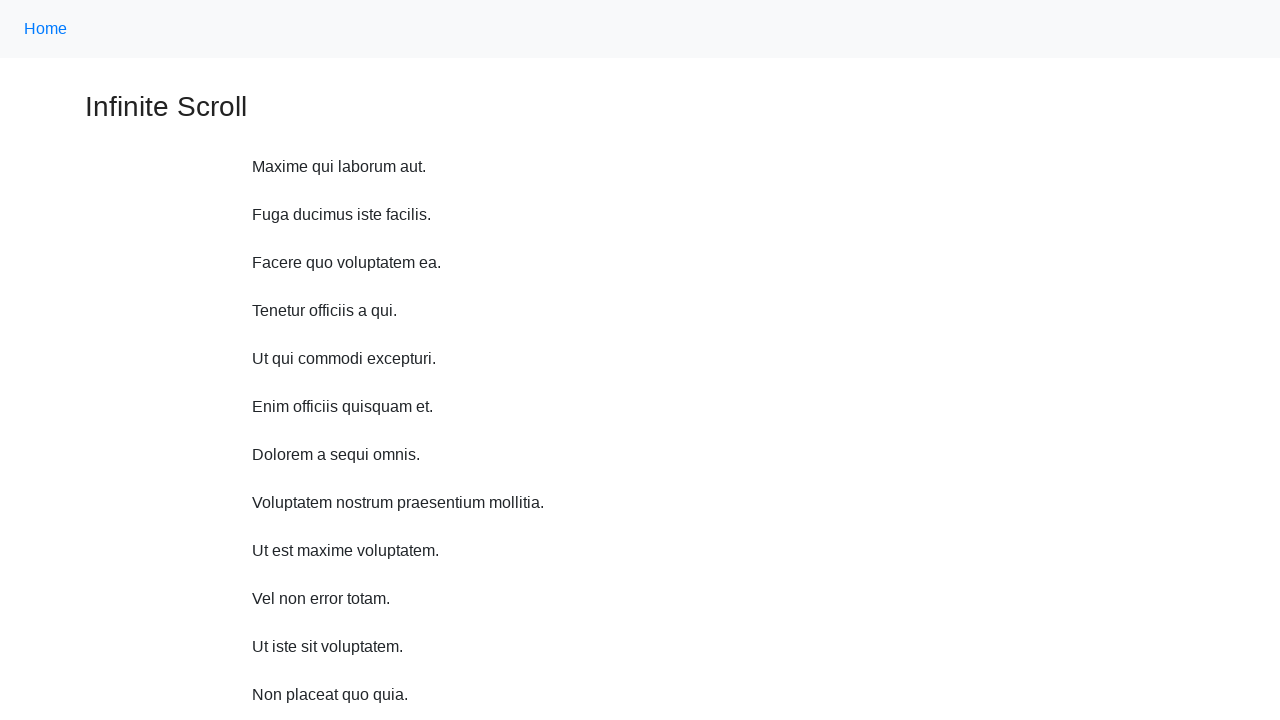

Scrolled up 750 pixels (iteration 6 of 10)
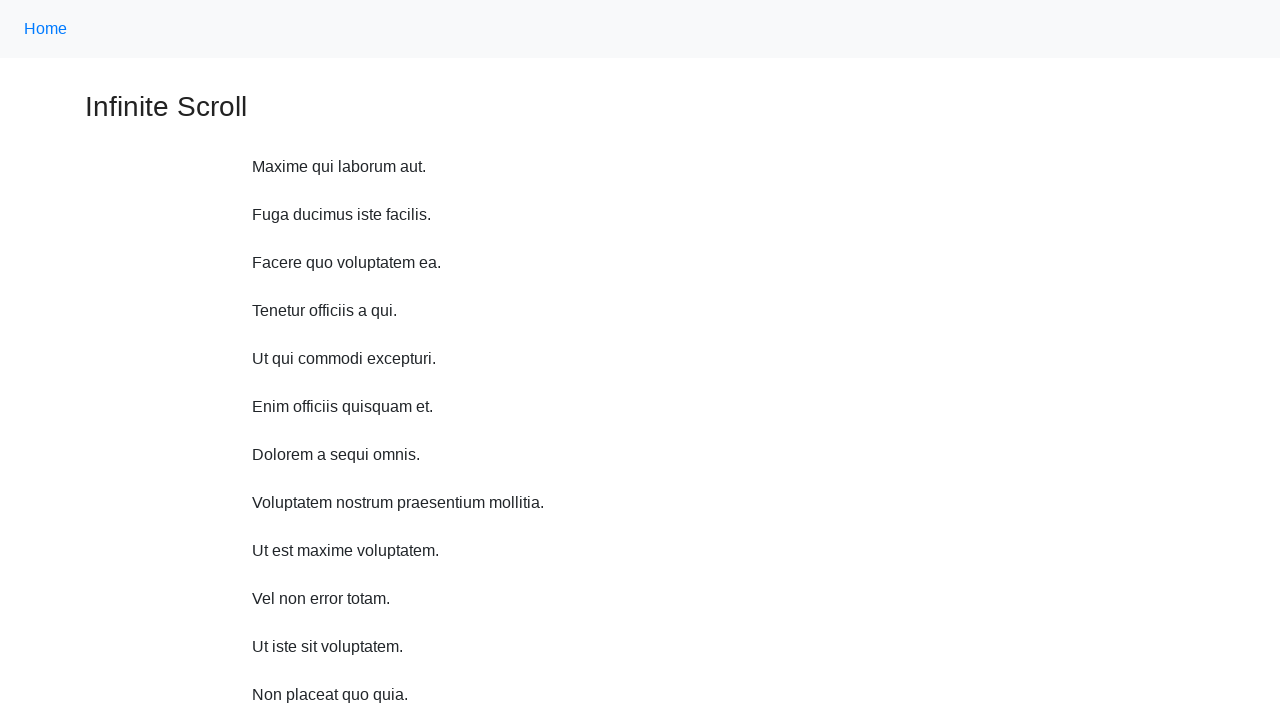

Waited 1 second before scrolling
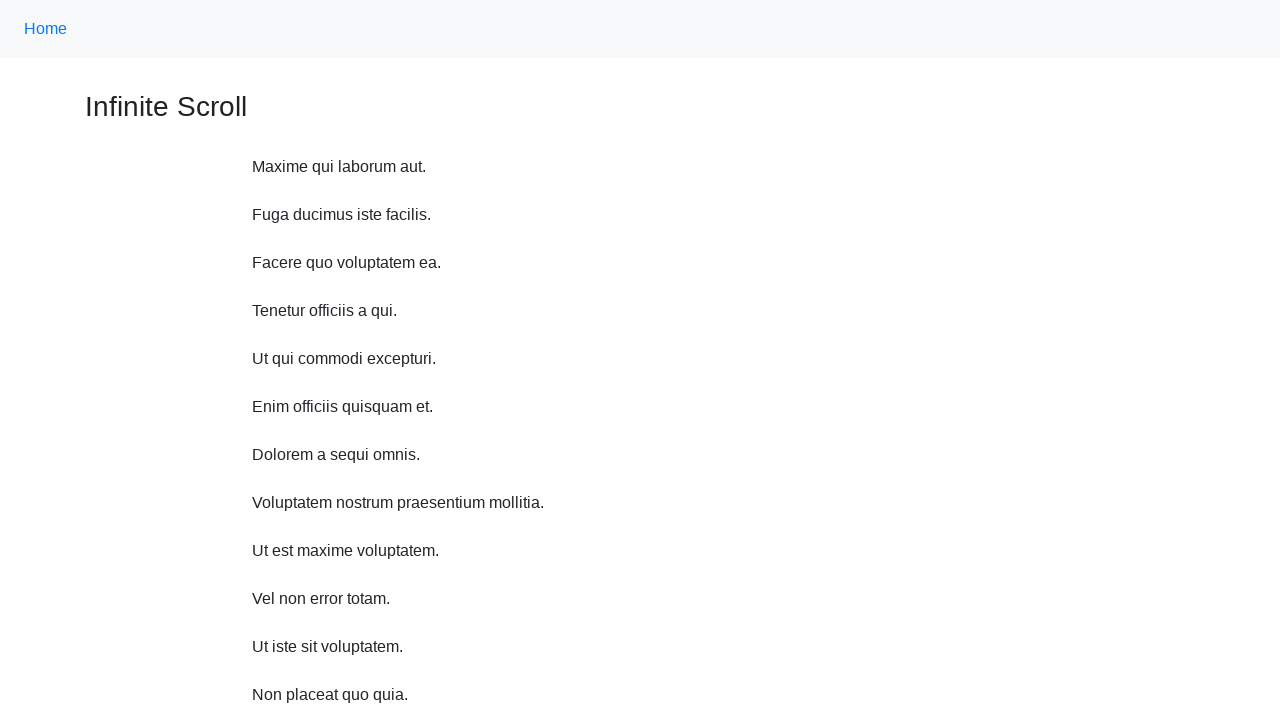

Scrolled up 750 pixels (iteration 7 of 10)
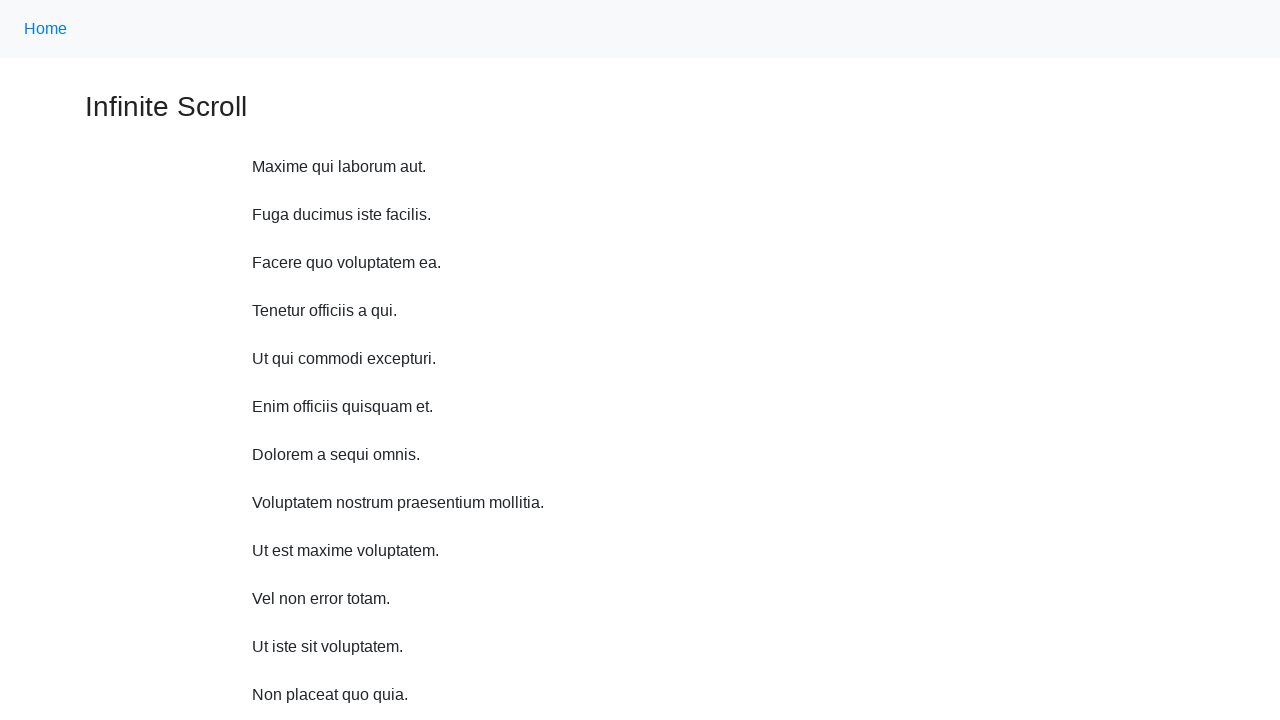

Waited 1 second before scrolling
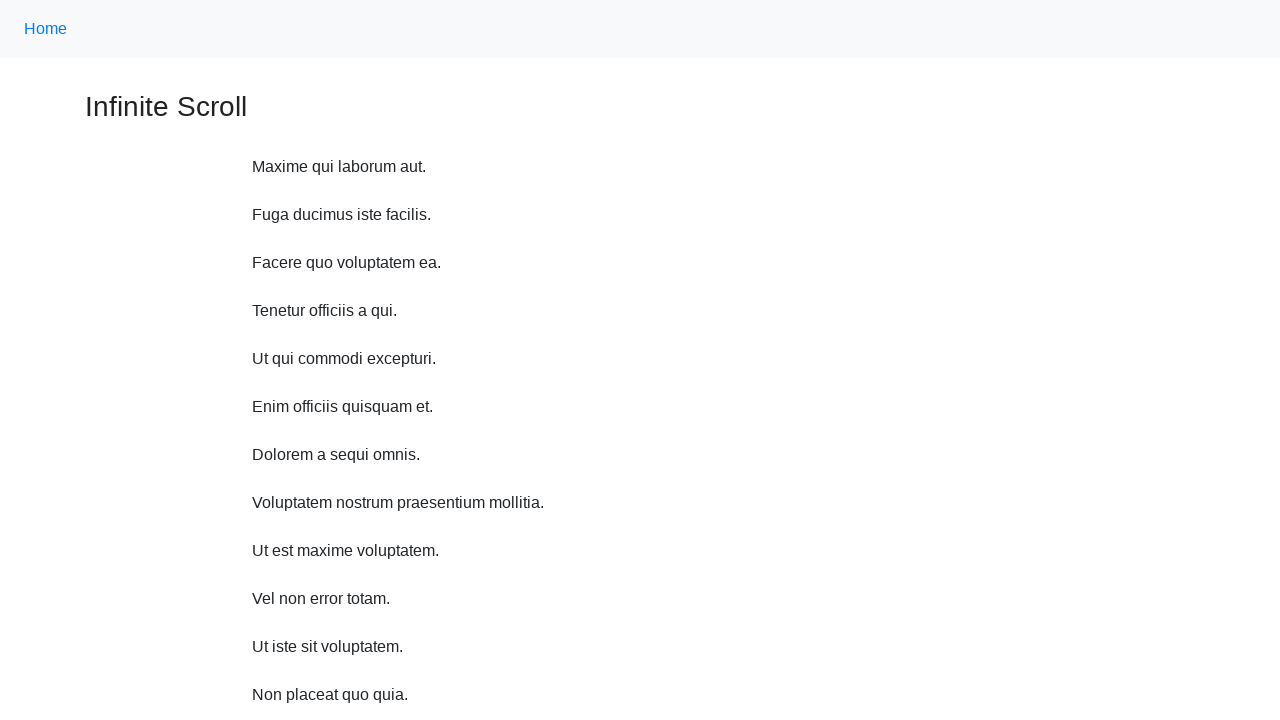

Scrolled up 750 pixels (iteration 8 of 10)
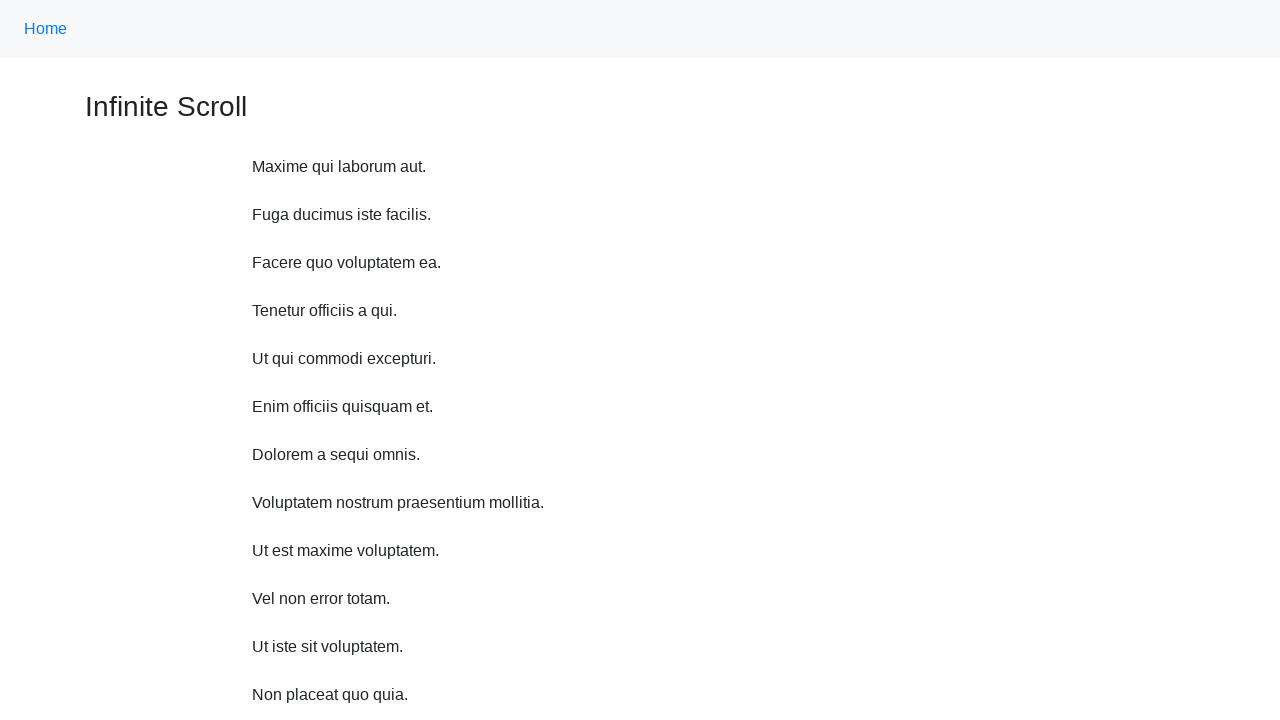

Waited 1 second before scrolling
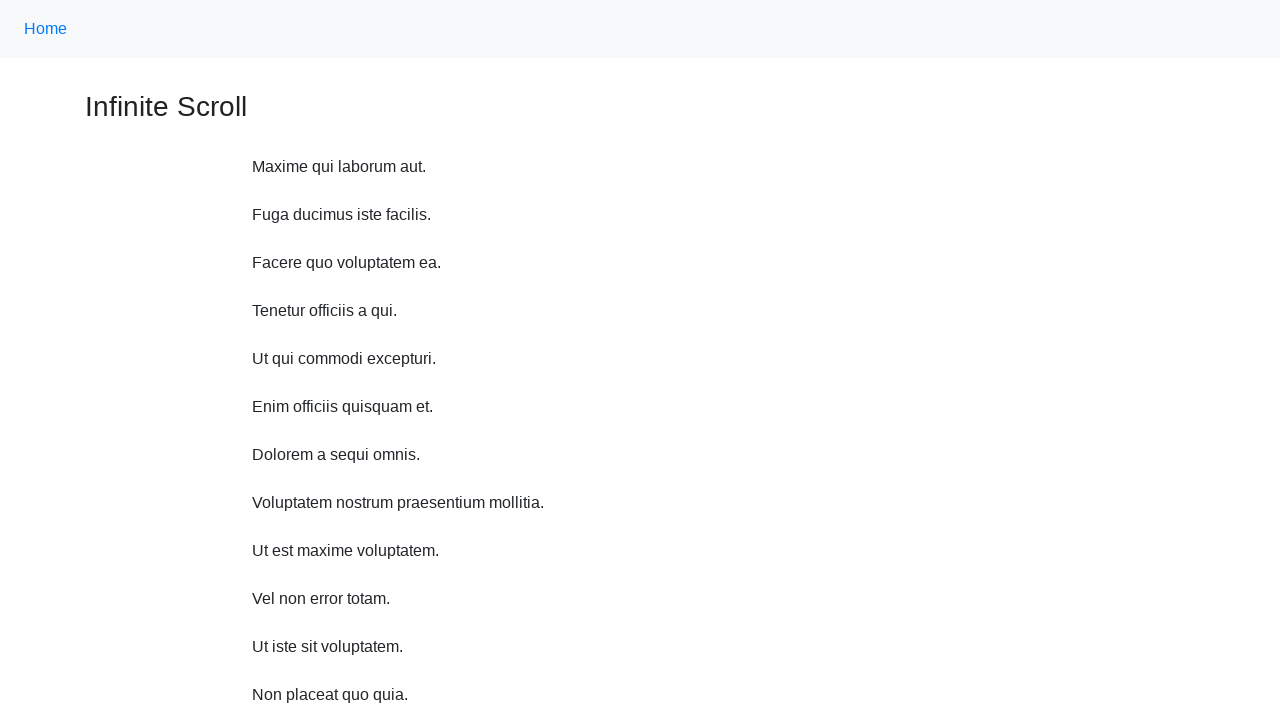

Scrolled up 750 pixels (iteration 9 of 10)
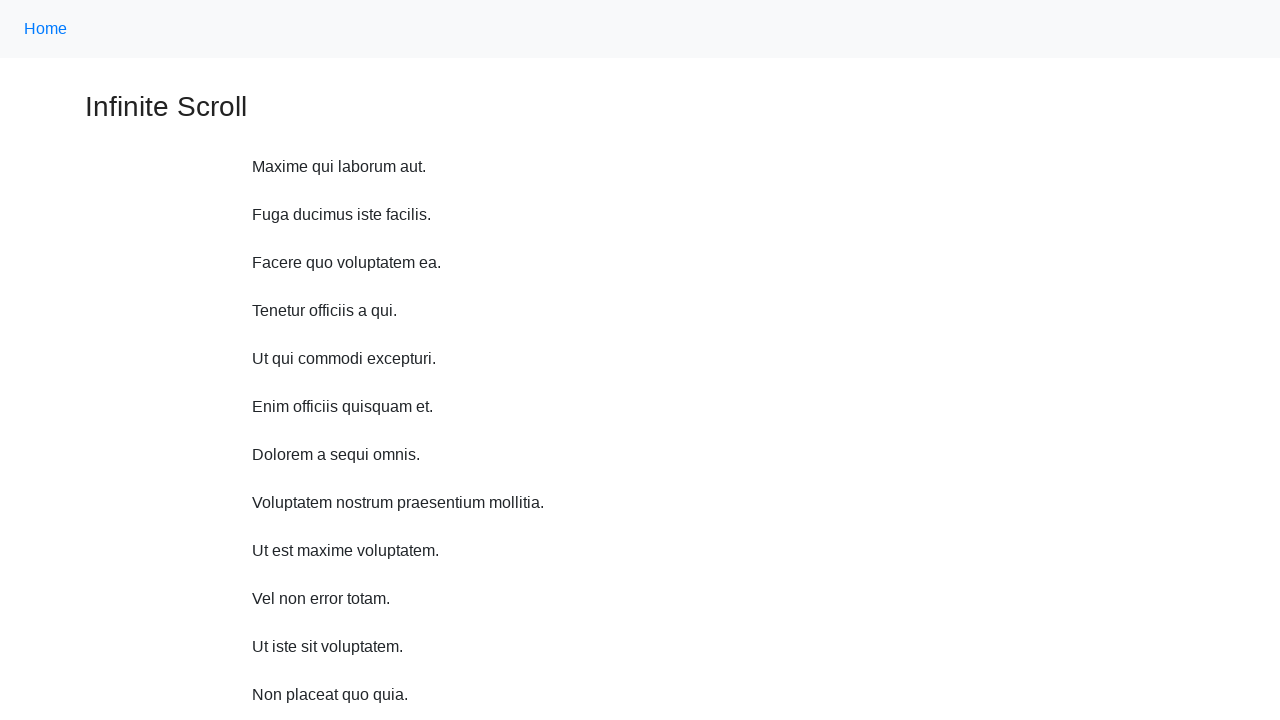

Waited 1 second before scrolling
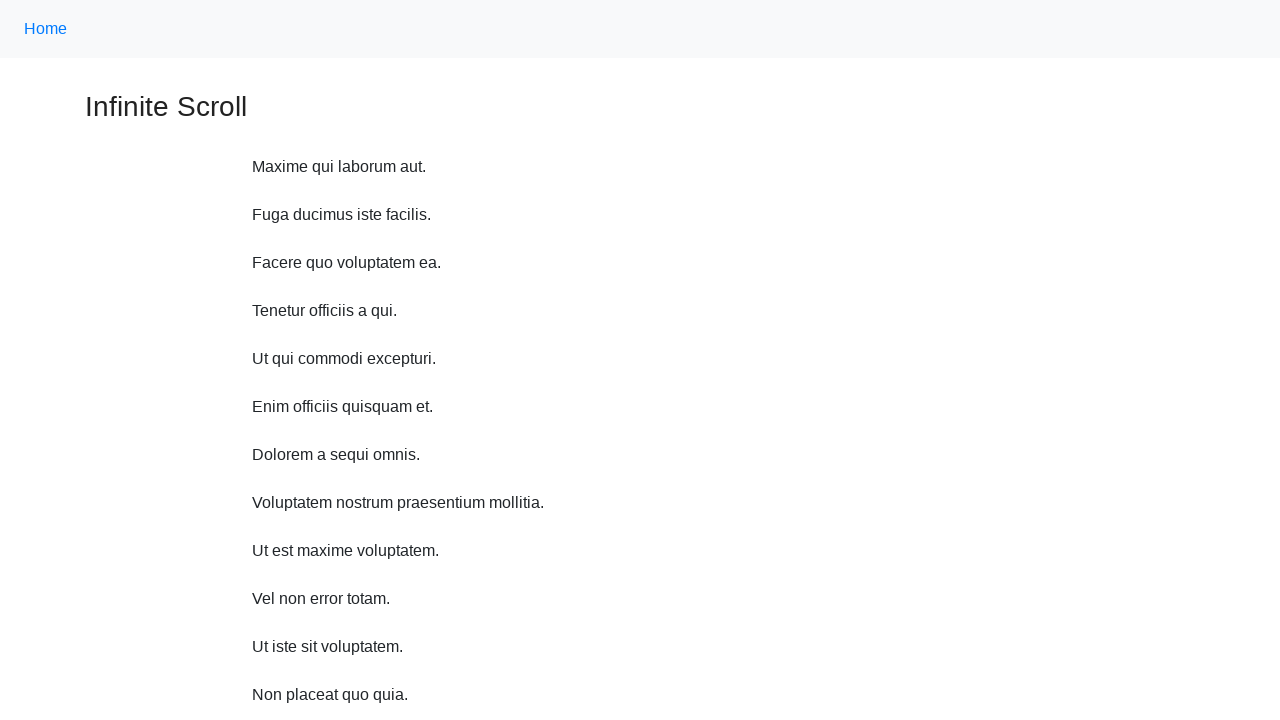

Scrolled up 750 pixels (iteration 10 of 10)
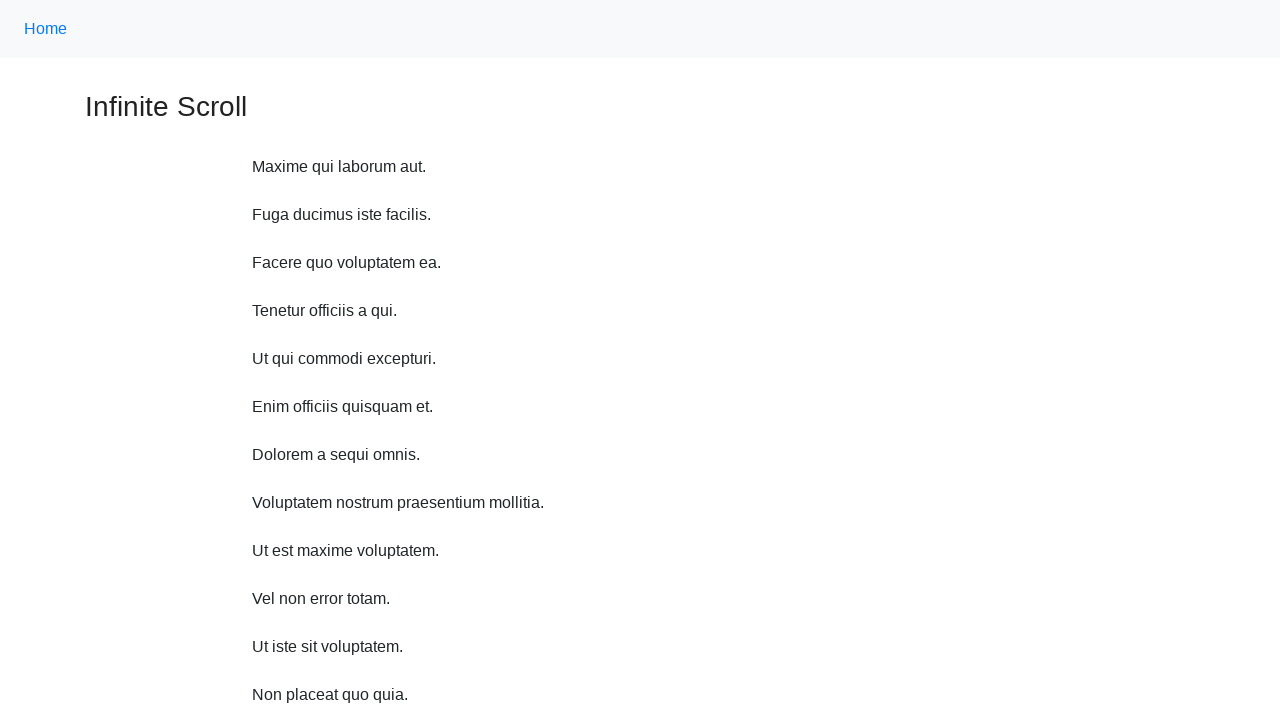

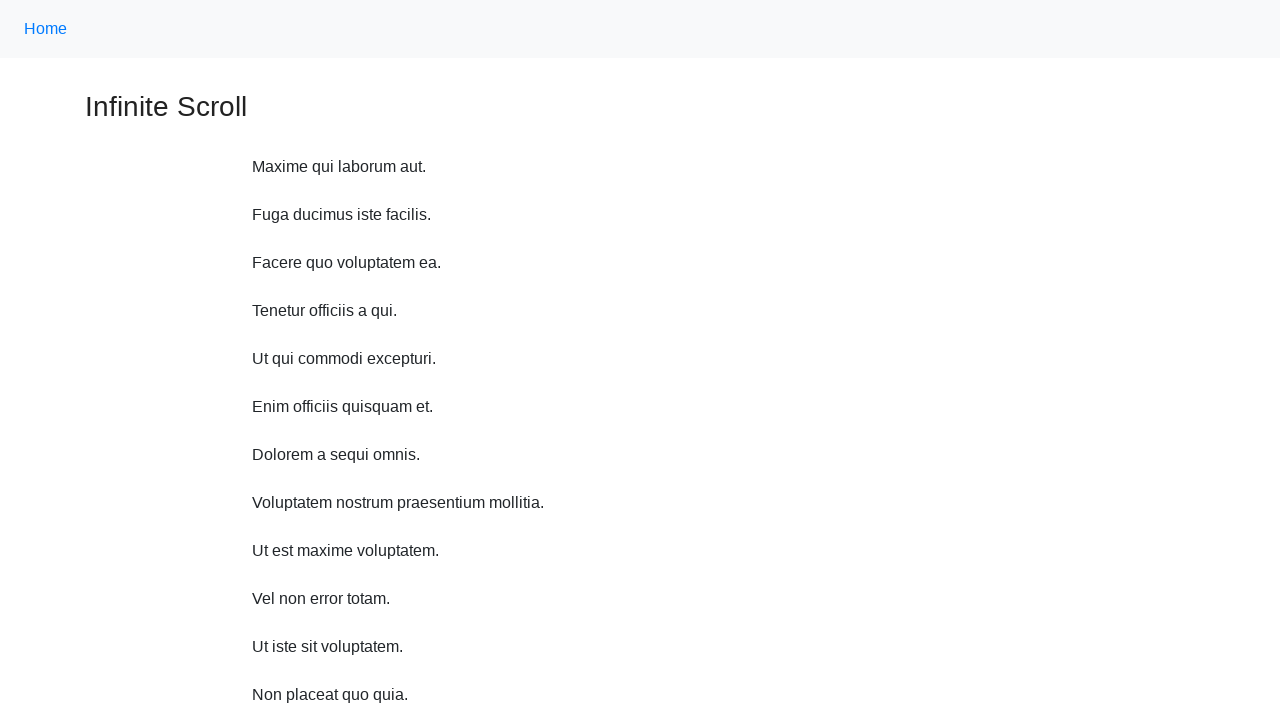